Navigates to an automation practice page and verifies that footer links are present and have href attributes

Starting URL: https://rahulshettyacademy.com/AutomationPractice/

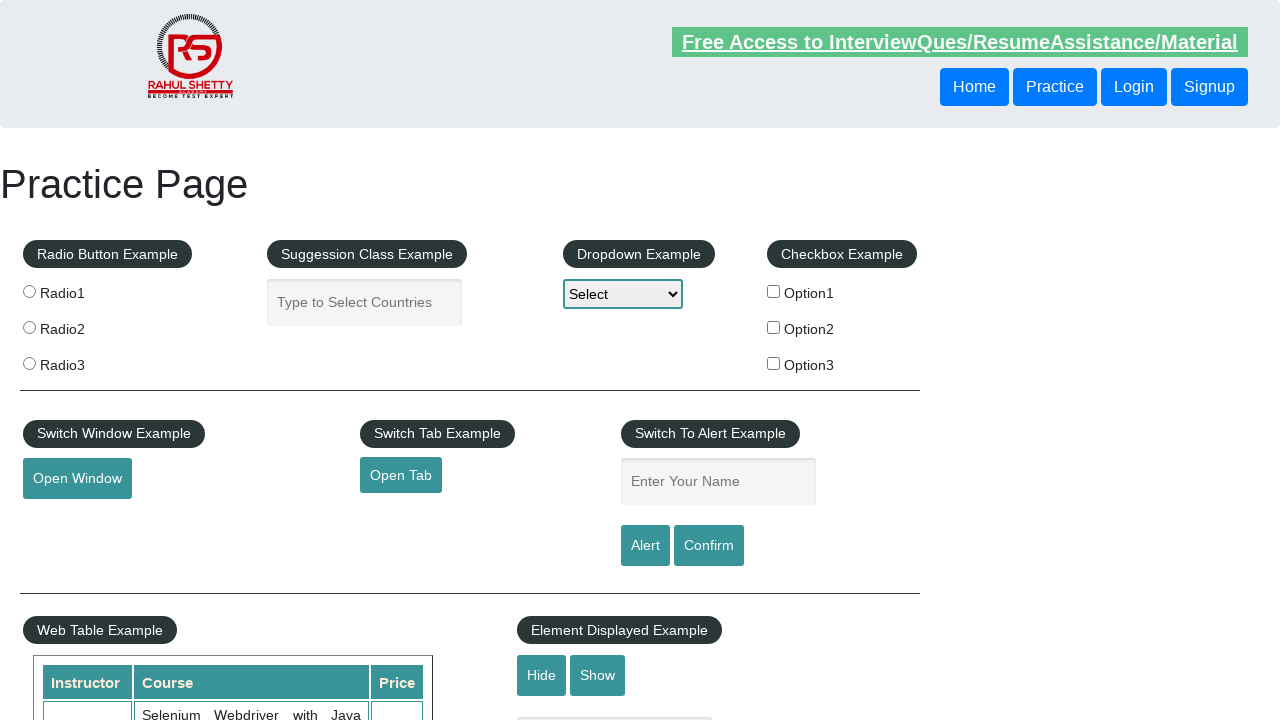

Waited for footer links to be present
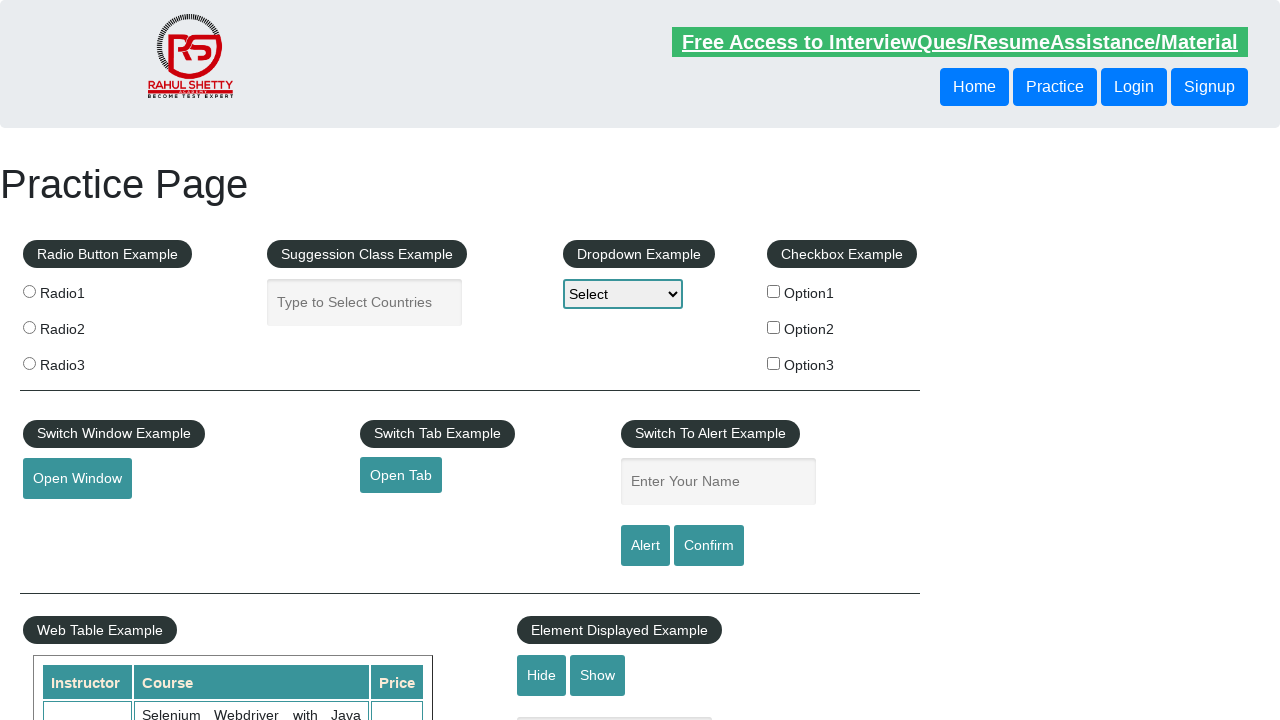

Retrieved all footer links from the page
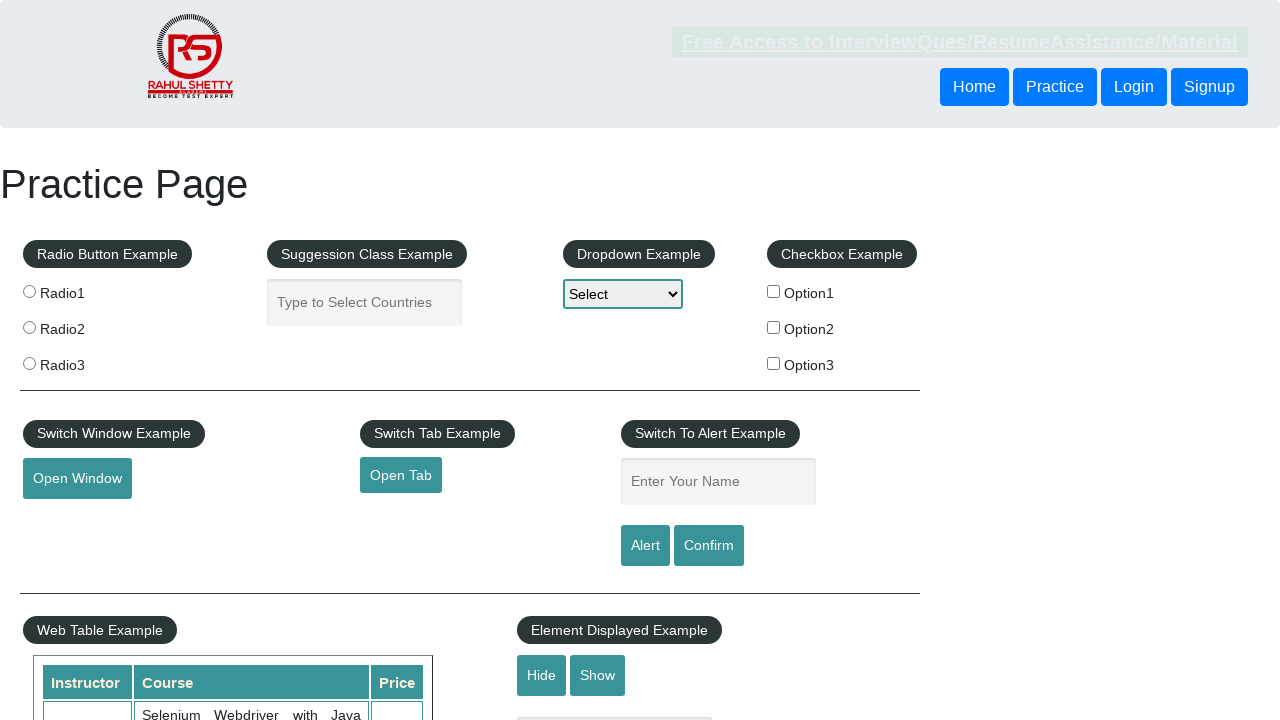

Retrieved href attribute from footer link
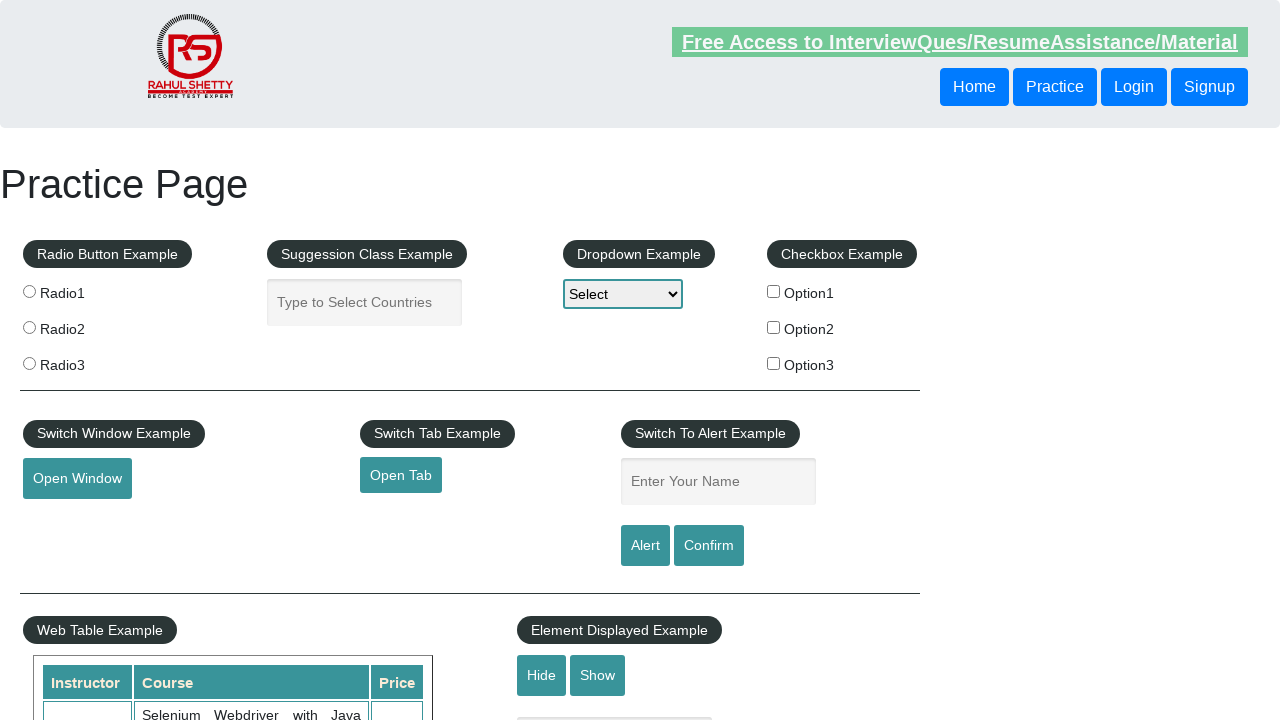

Retrieved text content from footer link
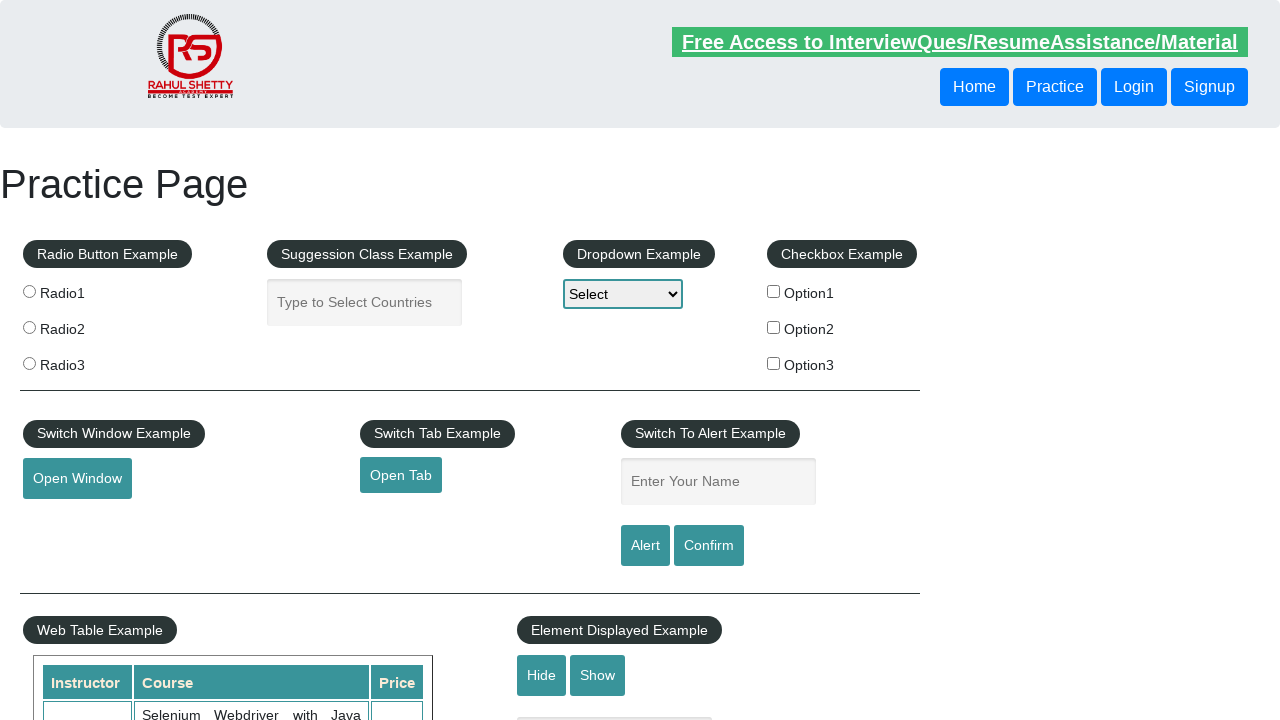

Verified link 'Discount Coupons' has valid URL: #
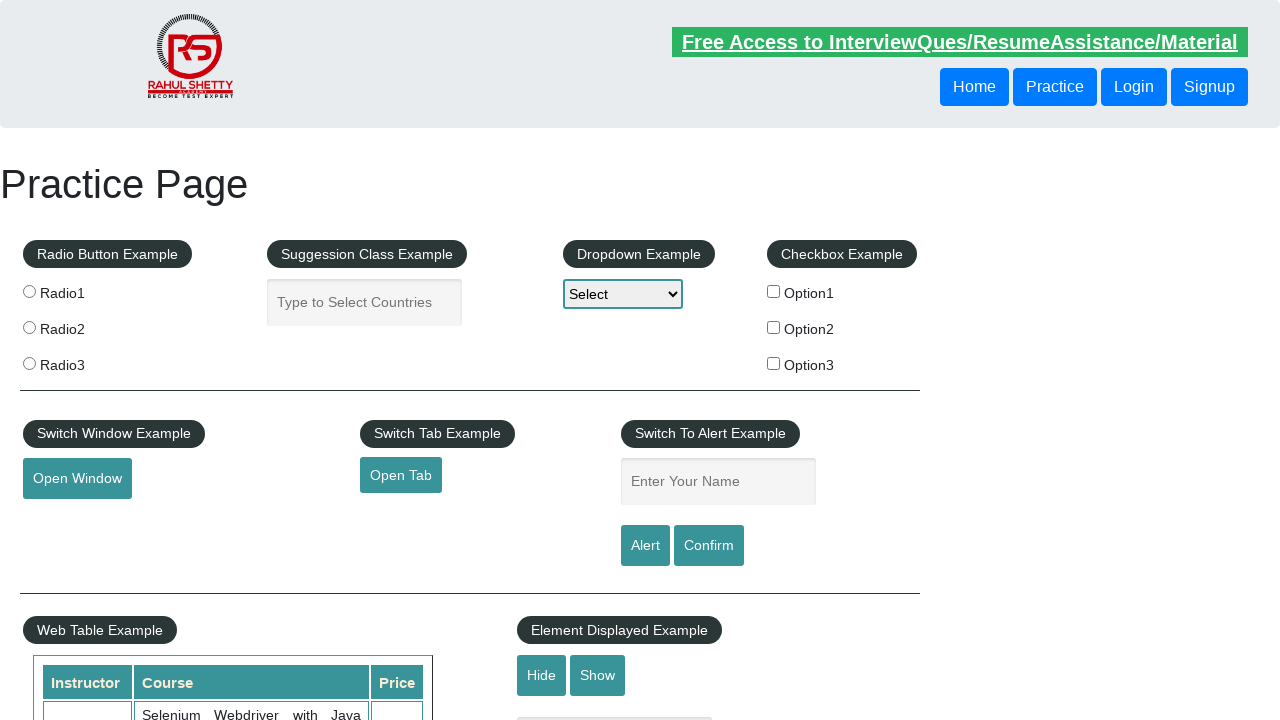

Retrieved href attribute from footer link
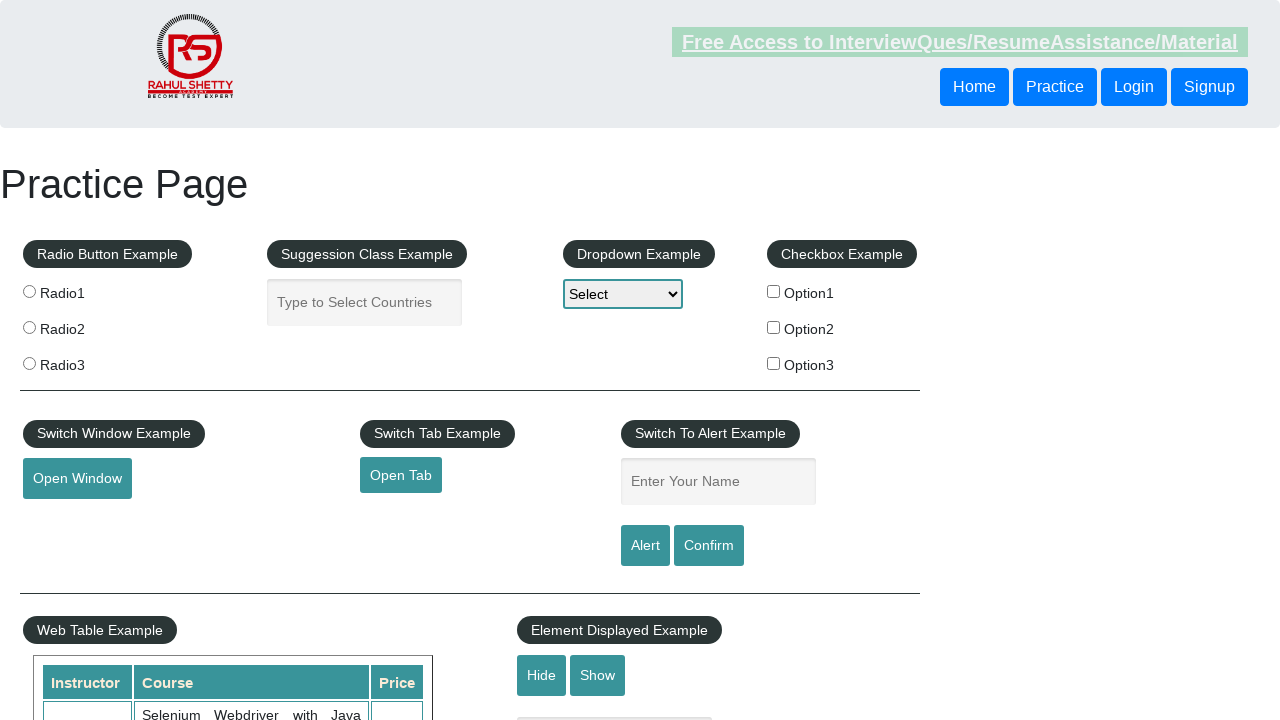

Retrieved text content from footer link
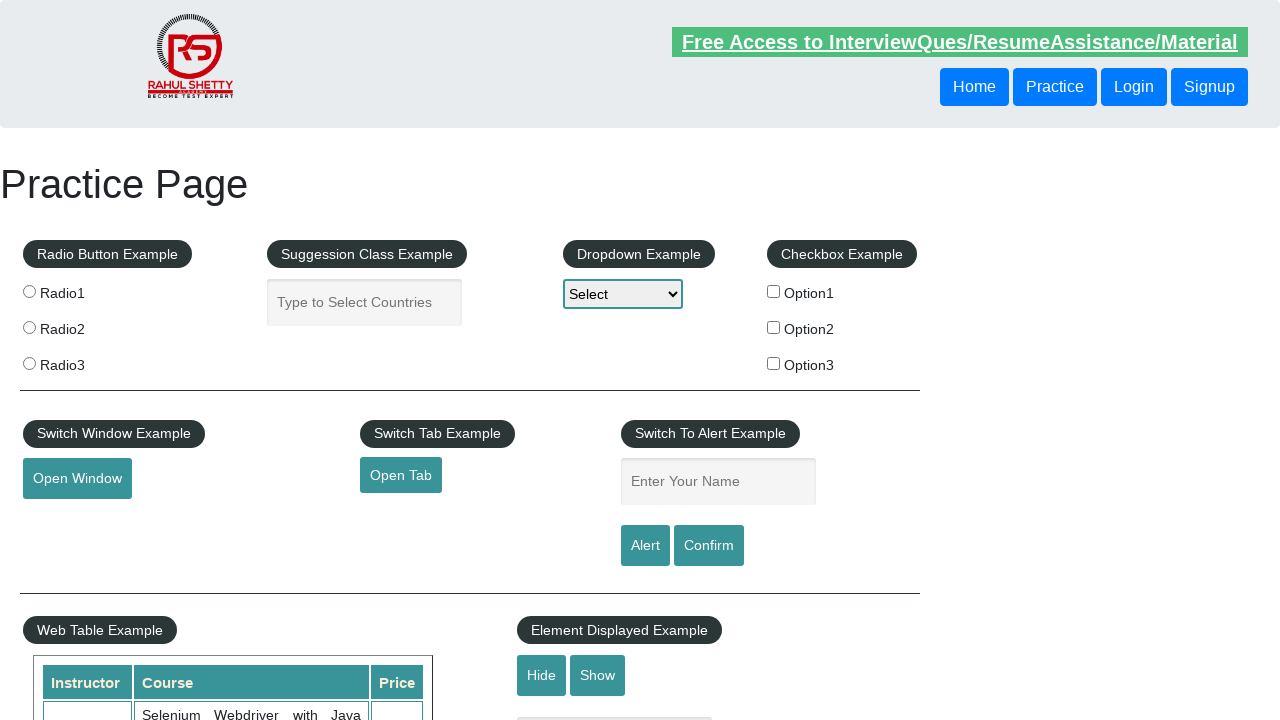

Verified link 'REST API' has valid URL: http://www.restapitutorial.com/
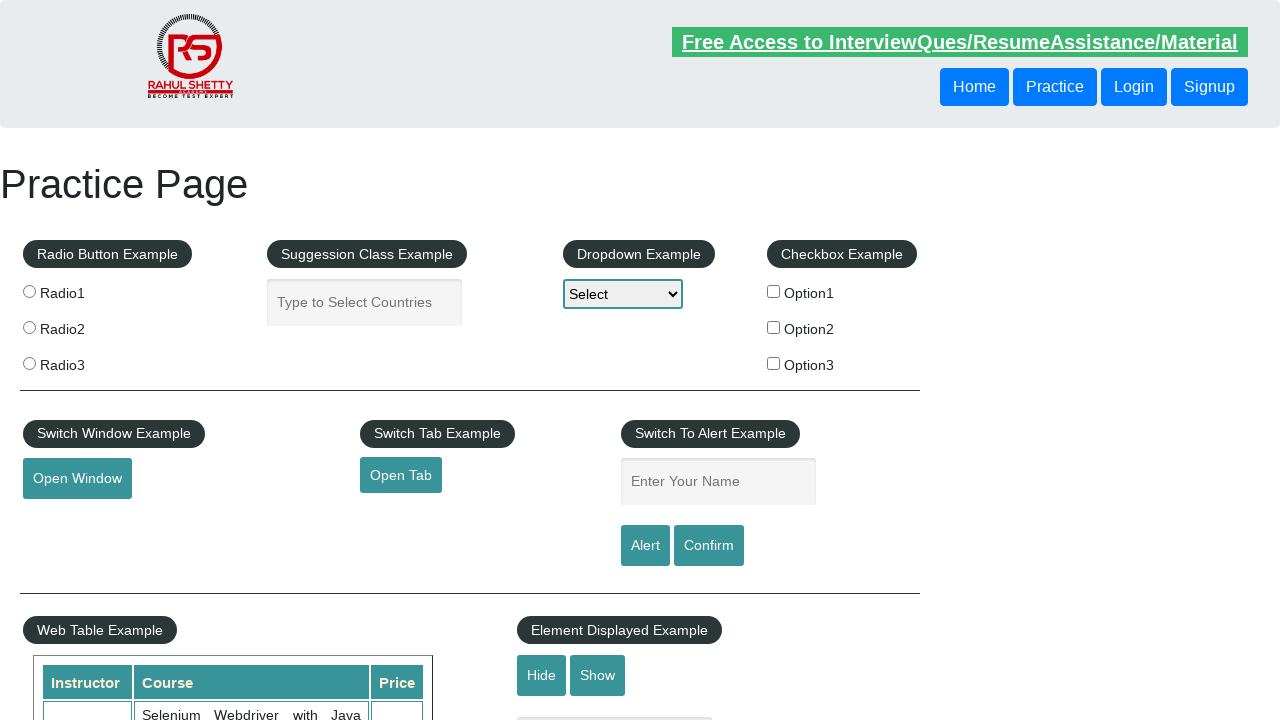

Retrieved href attribute from footer link
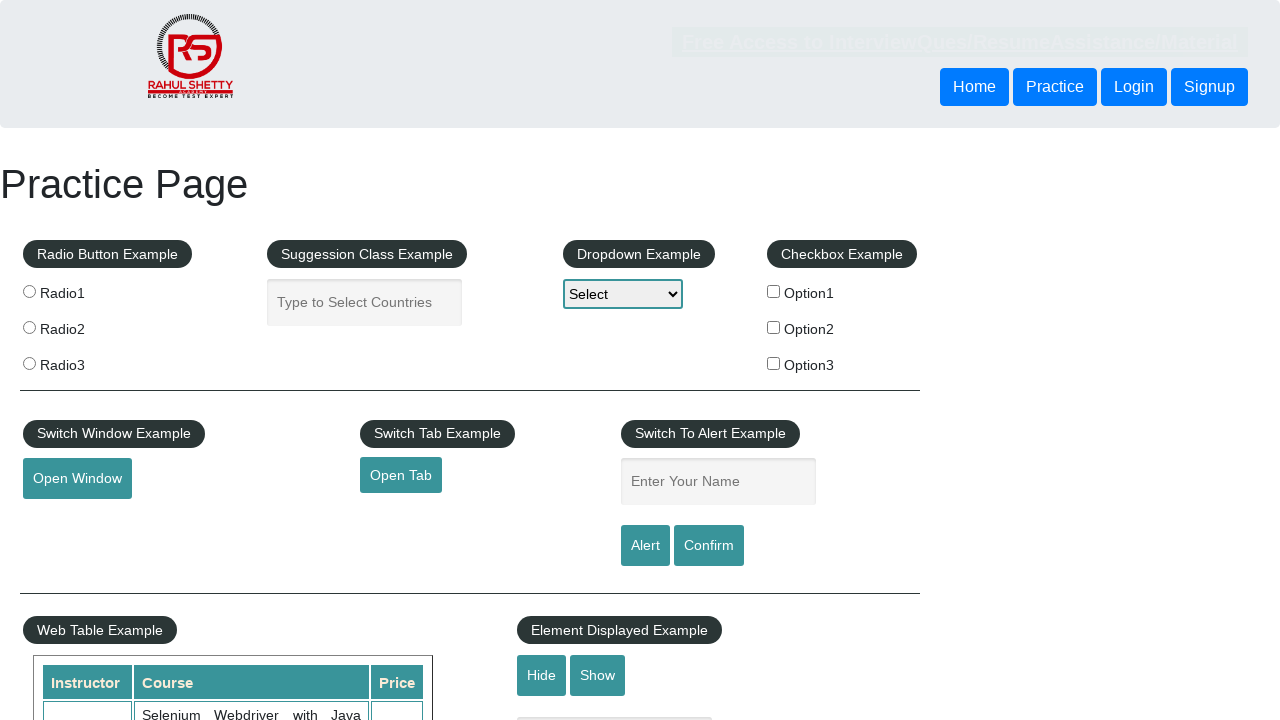

Retrieved text content from footer link
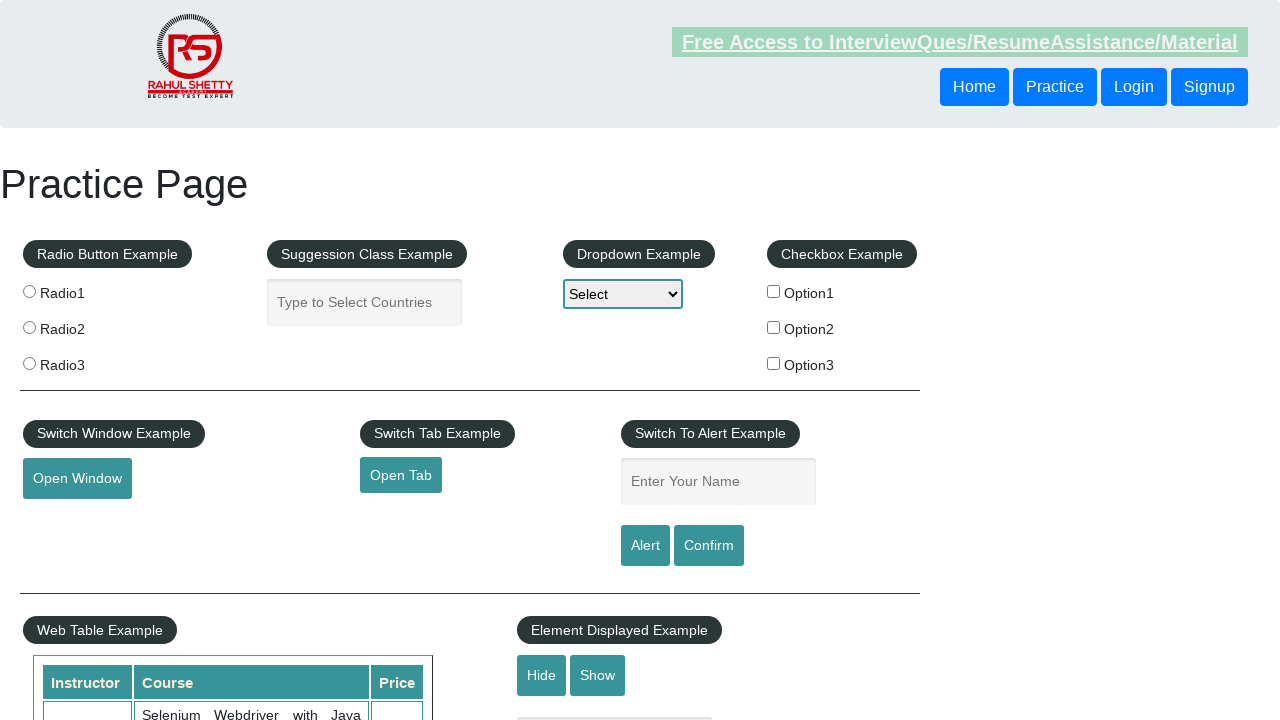

Verified link 'SoapUI' has valid URL: https://www.soapui.org/
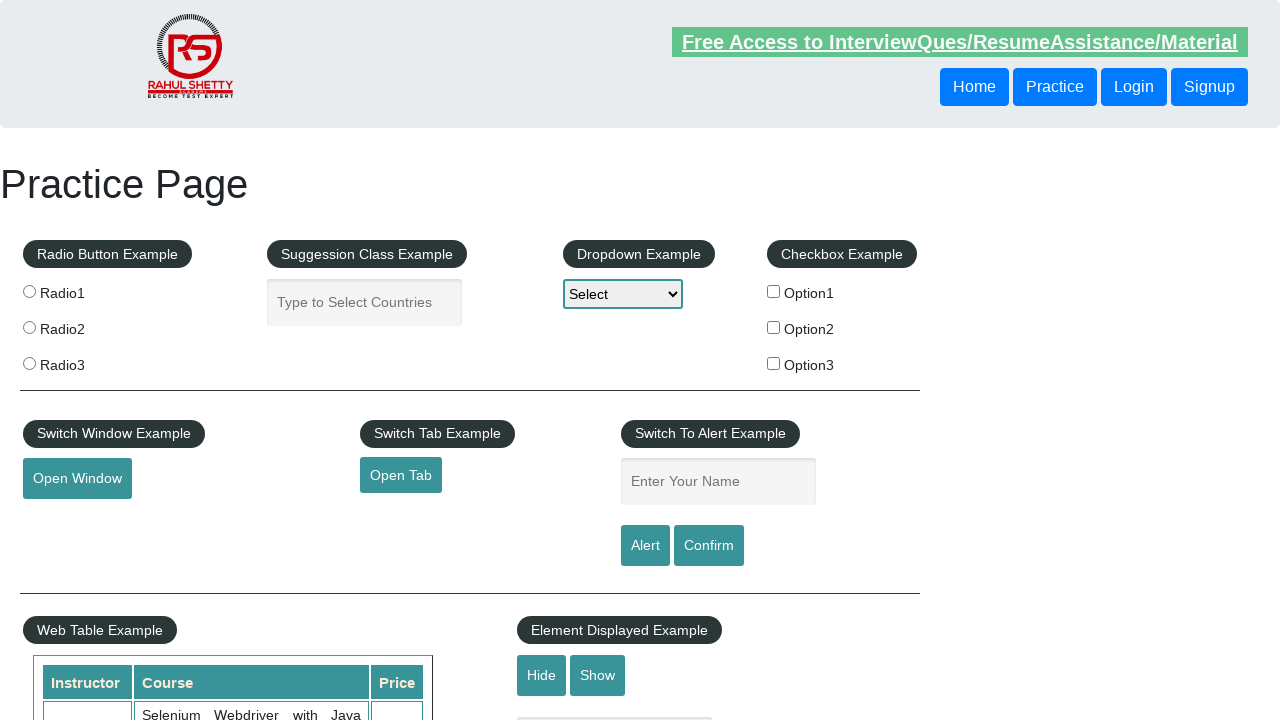

Retrieved href attribute from footer link
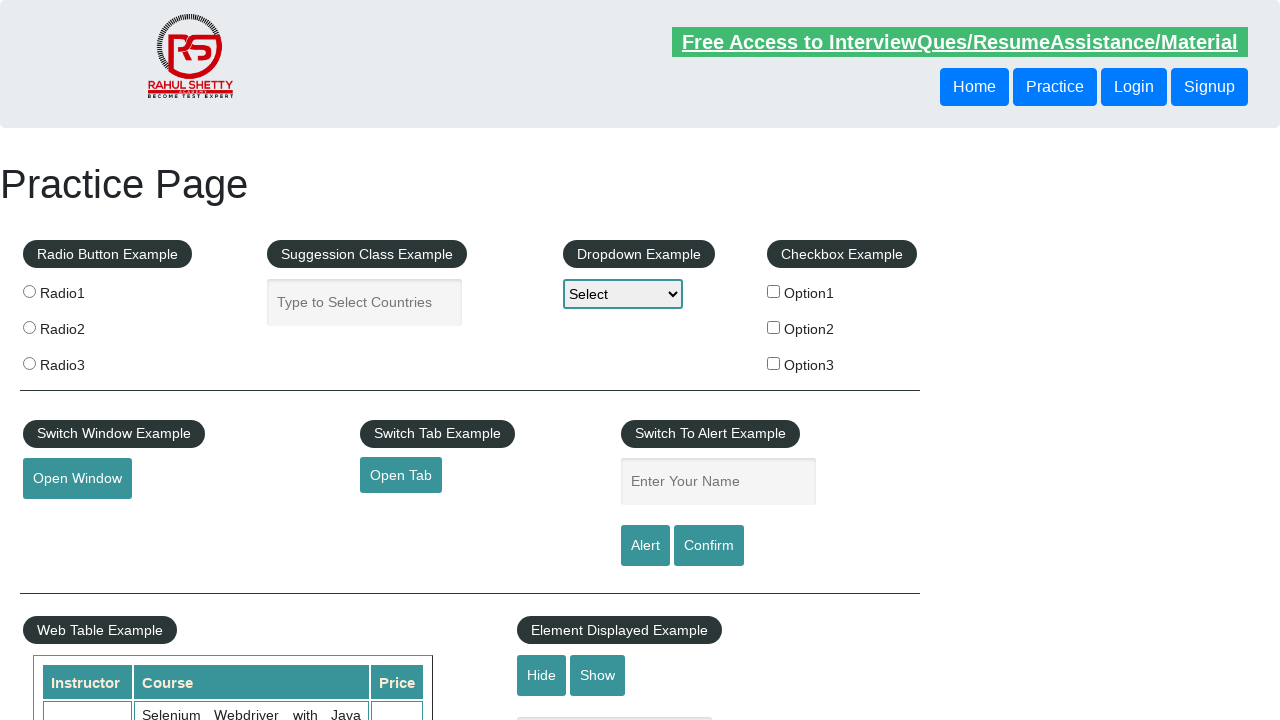

Retrieved text content from footer link
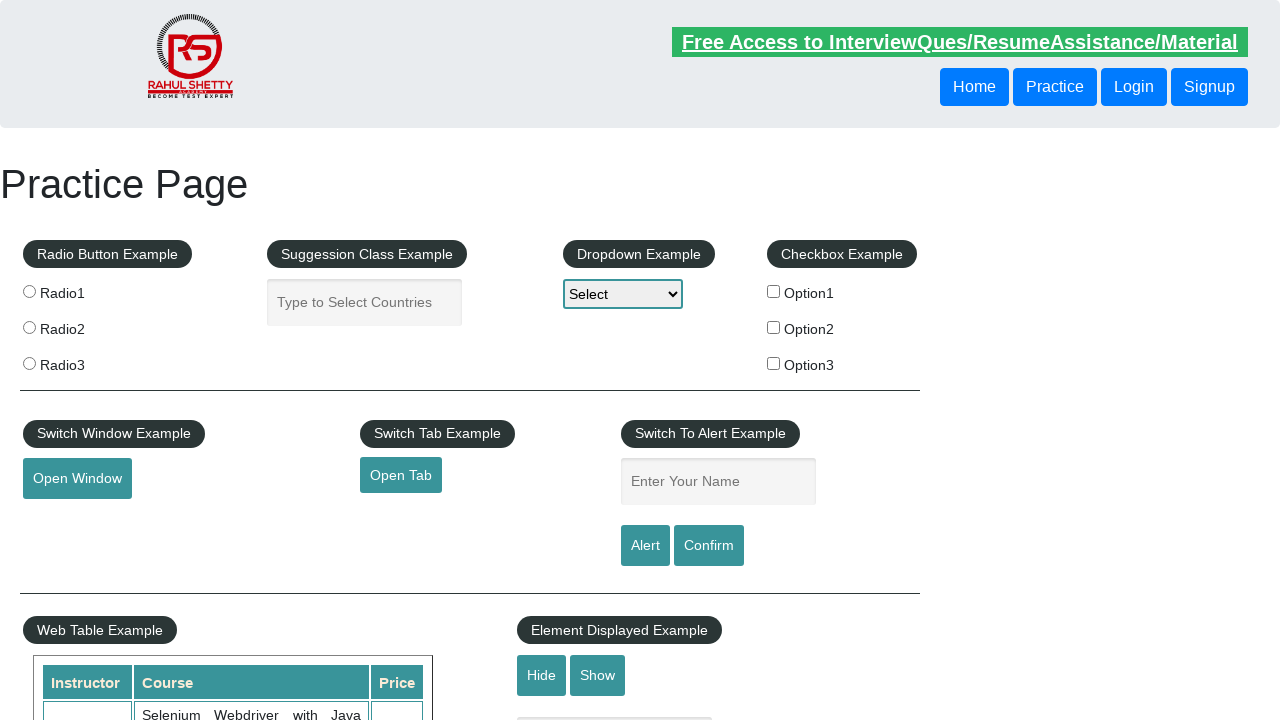

Verified link 'Appium' has valid URL: https://courses.rahulshettyacademy.com/p/appium-tutorial
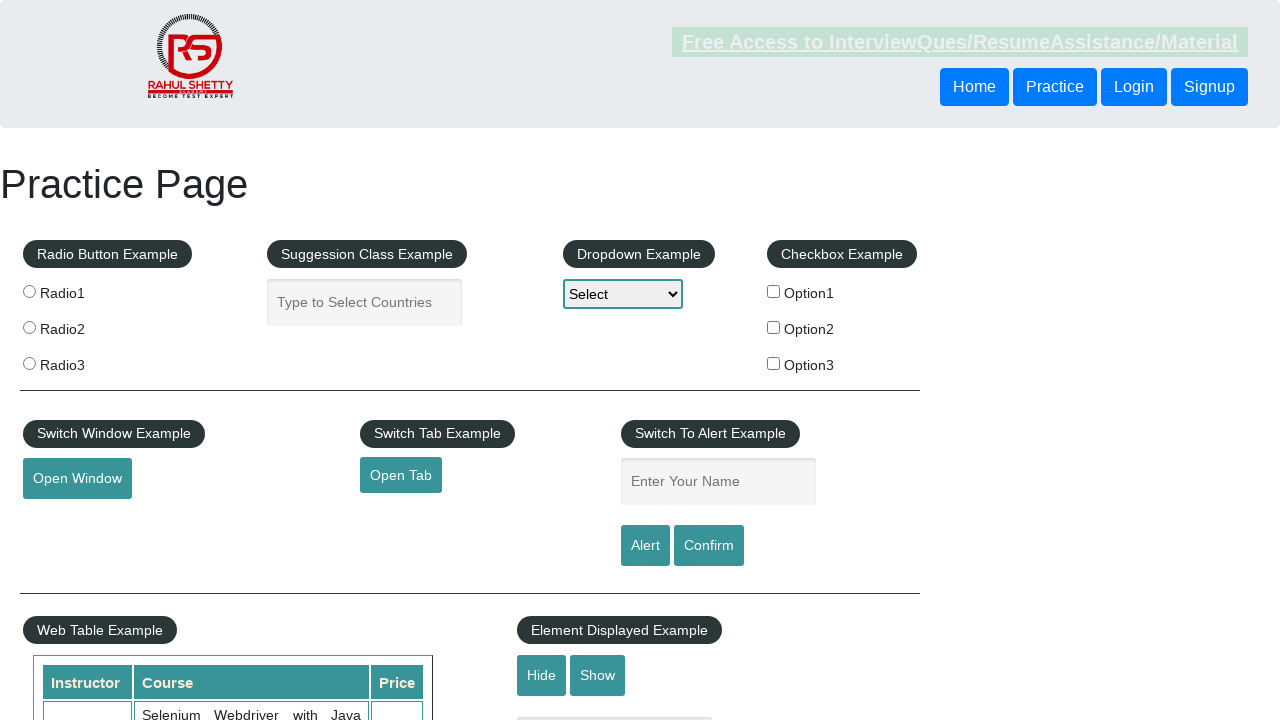

Retrieved href attribute from footer link
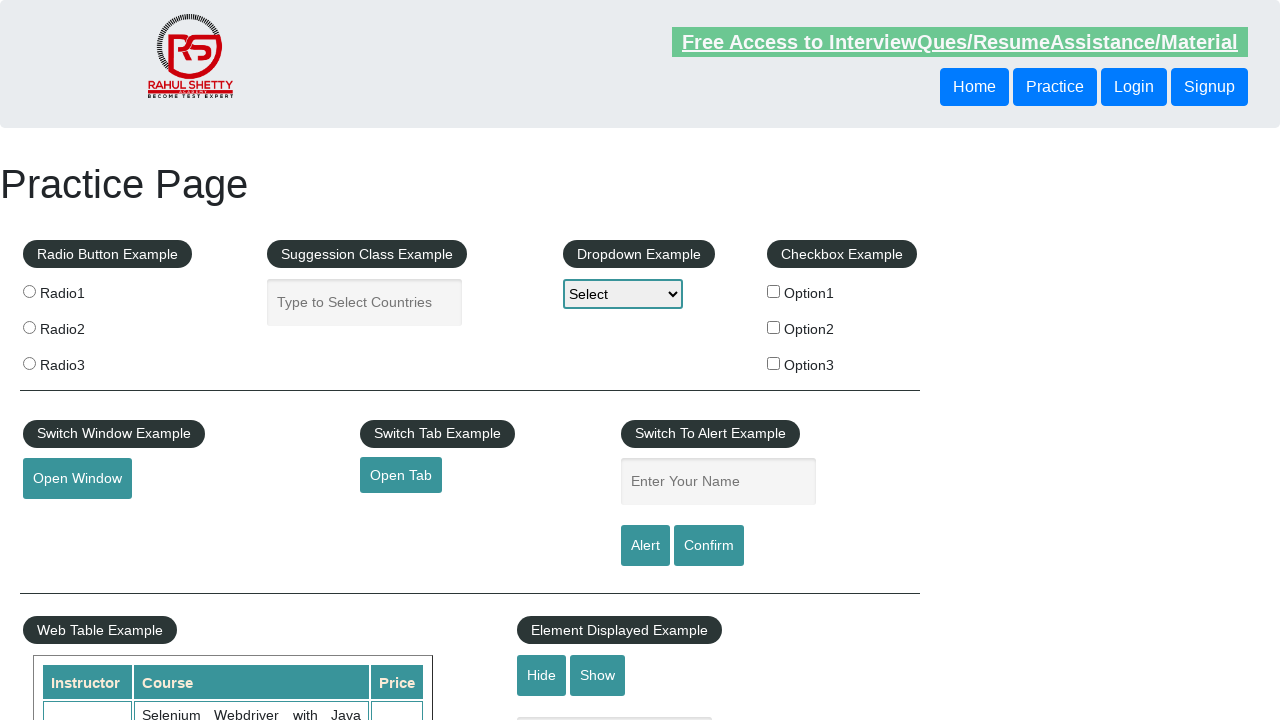

Retrieved text content from footer link
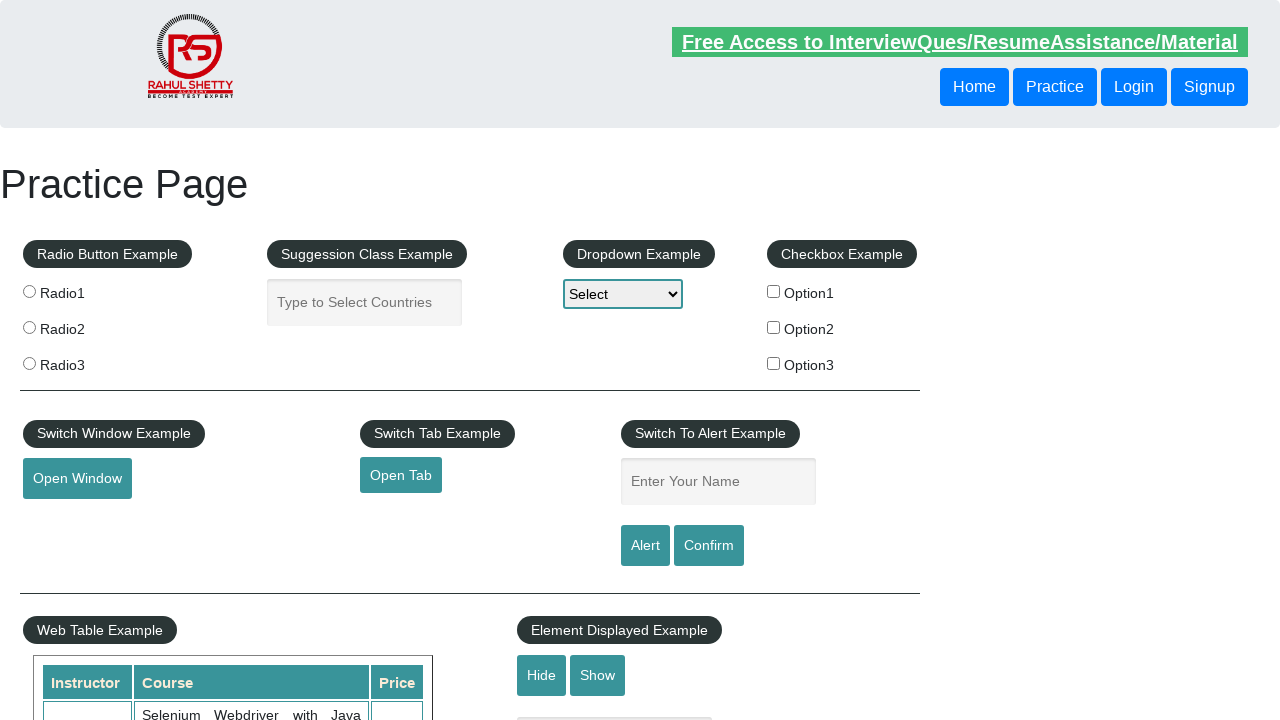

Verified link 'JMeter' has valid URL: https://jmeter.apache.org/
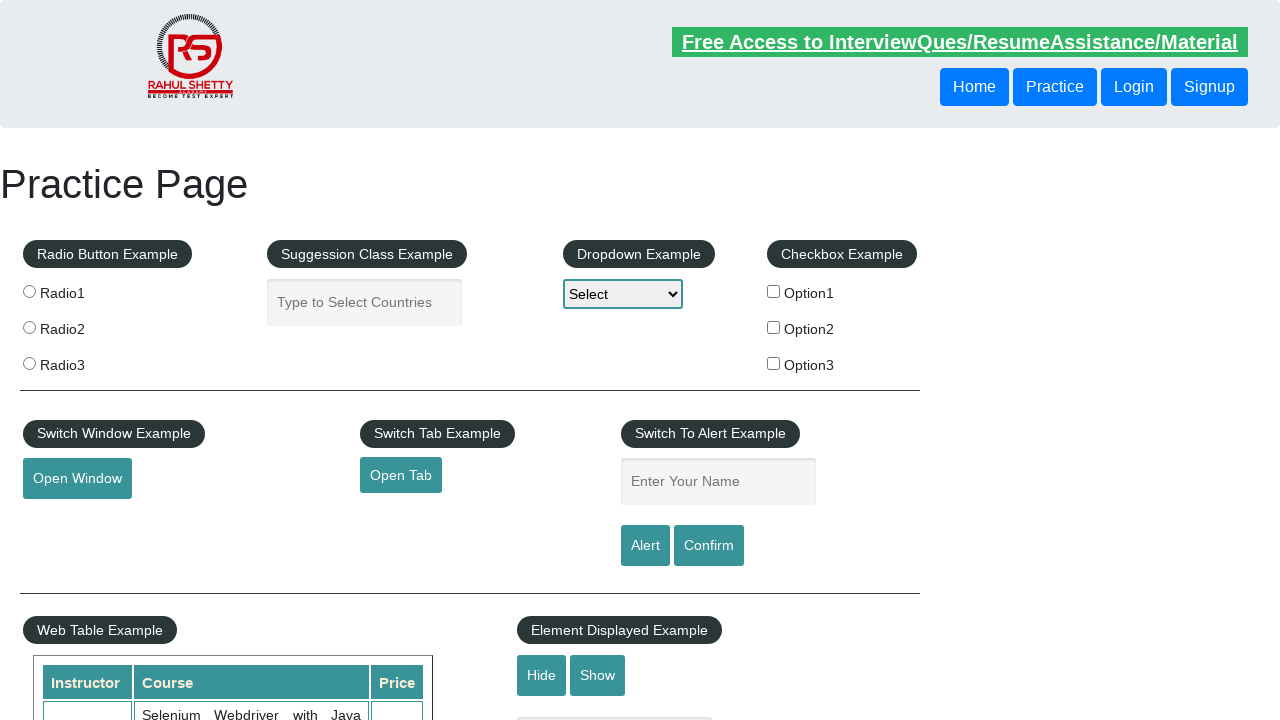

Retrieved href attribute from footer link
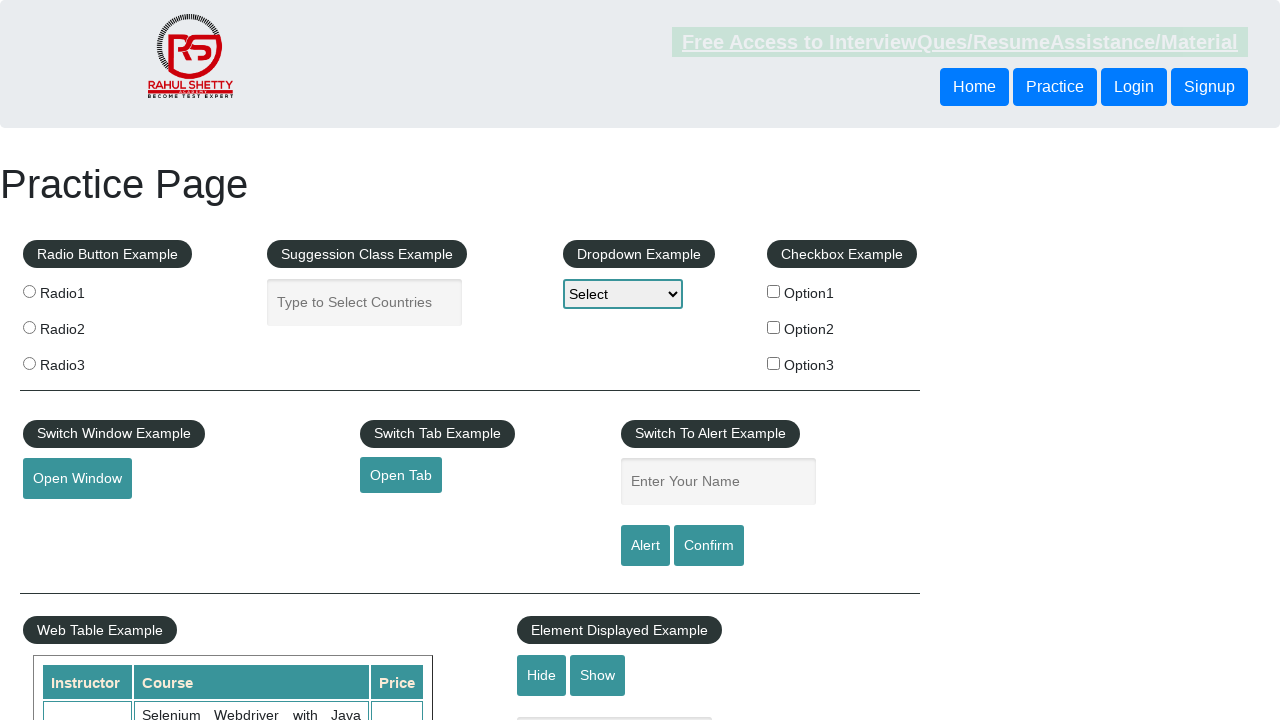

Retrieved text content from footer link
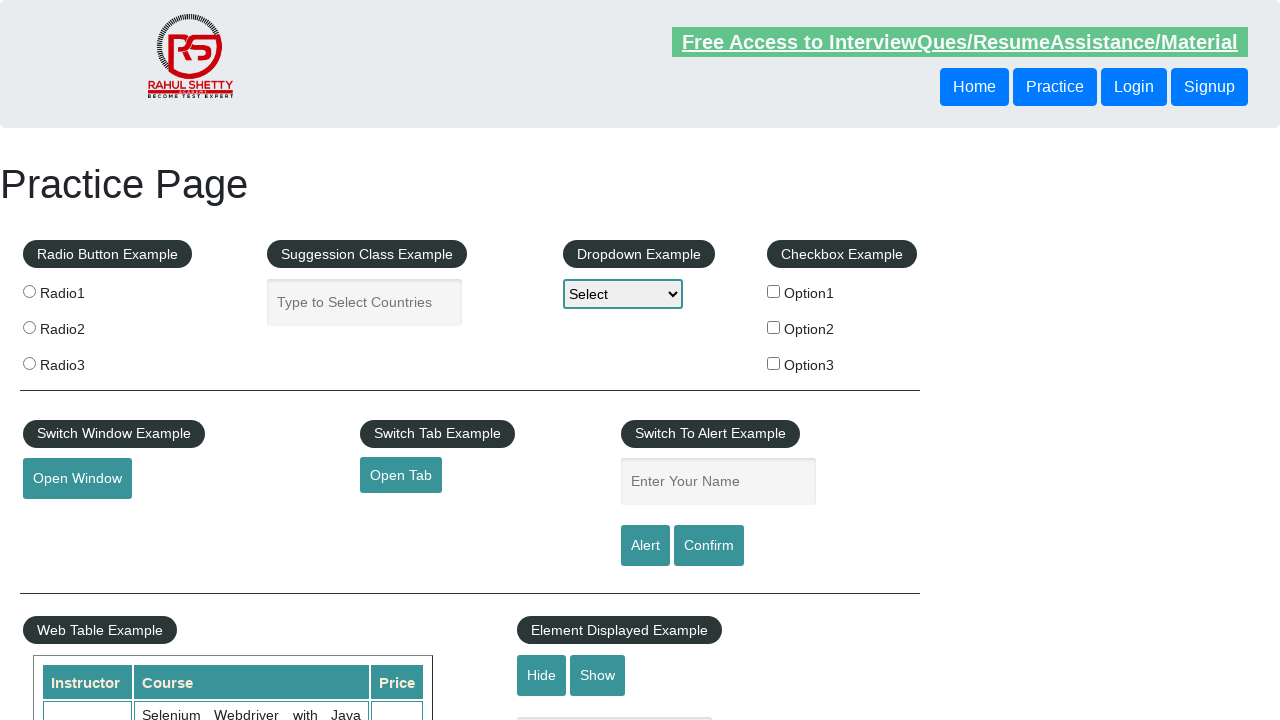

Verified link 'Latest News' has valid URL: #
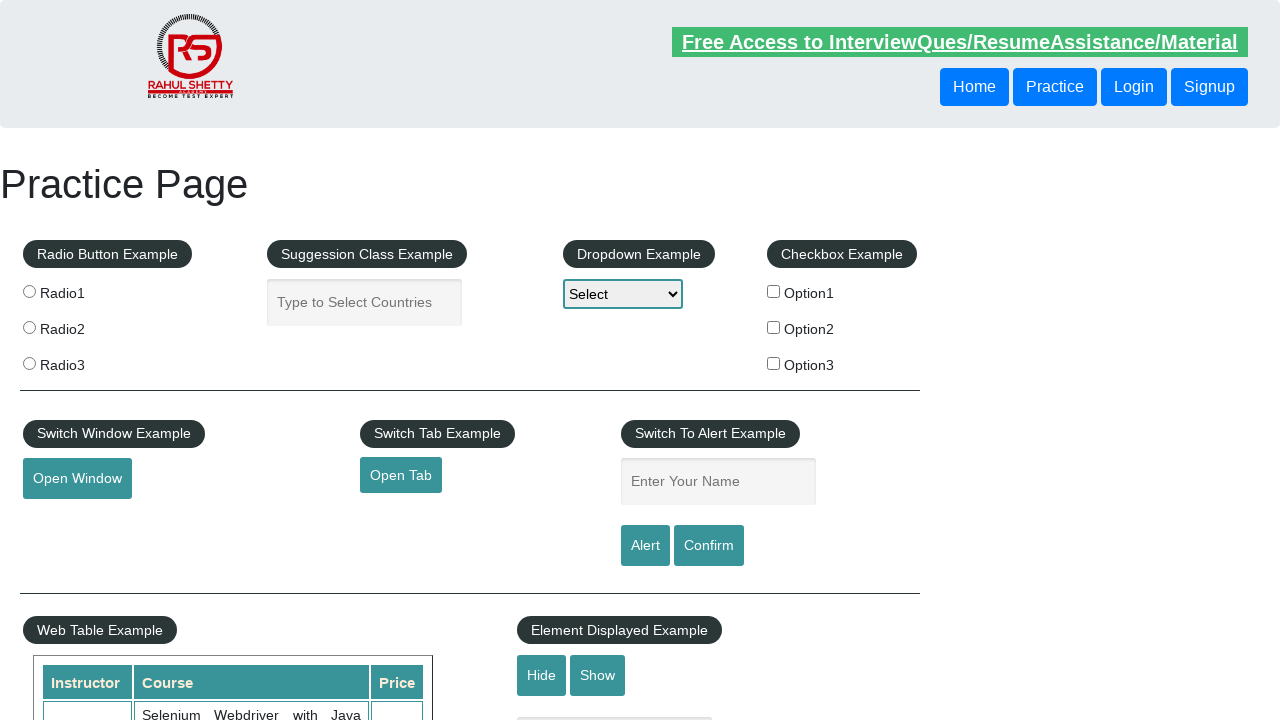

Retrieved href attribute from footer link
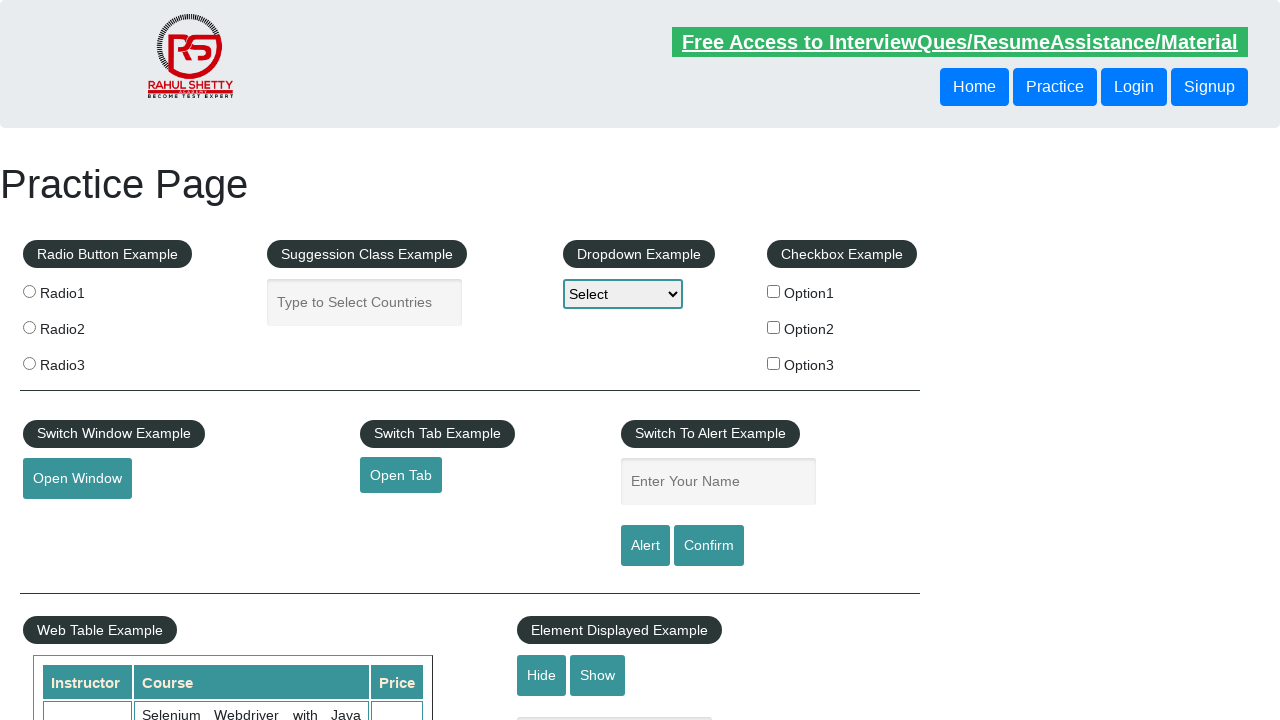

Retrieved text content from footer link
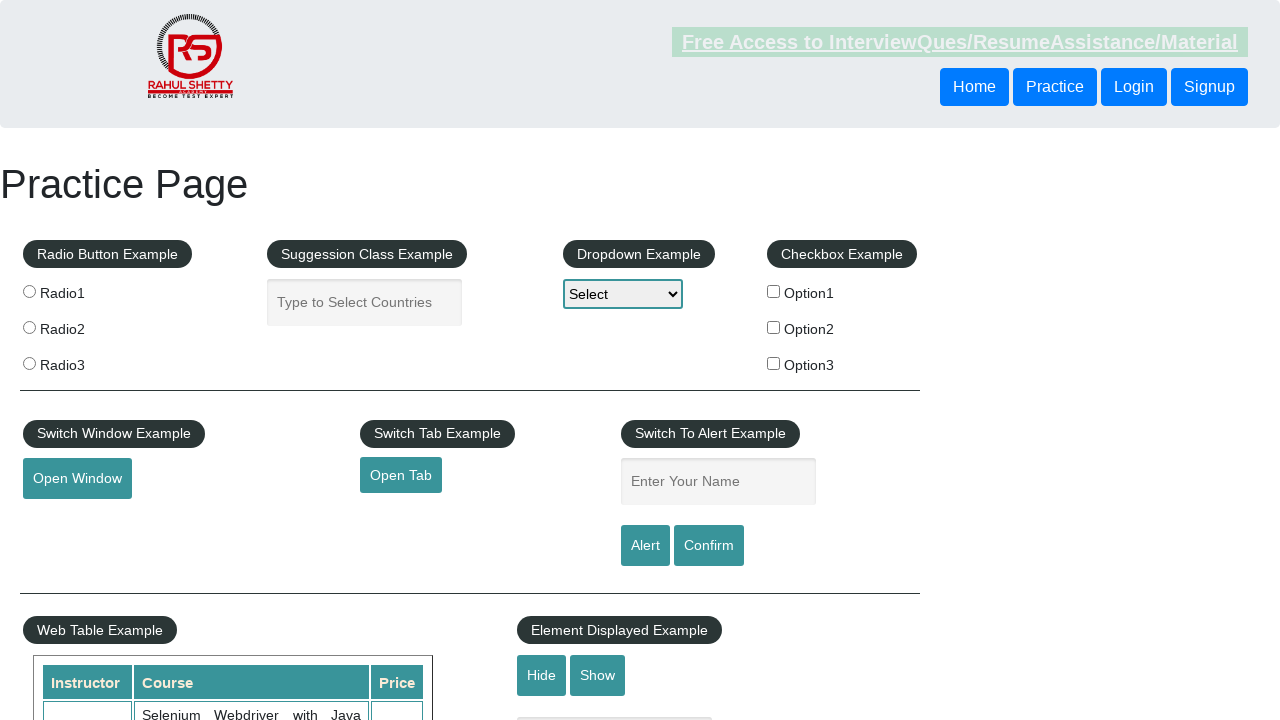

Verified link 'Broken Link' has valid URL: https://rahulshettyacademy.com/brokenlink
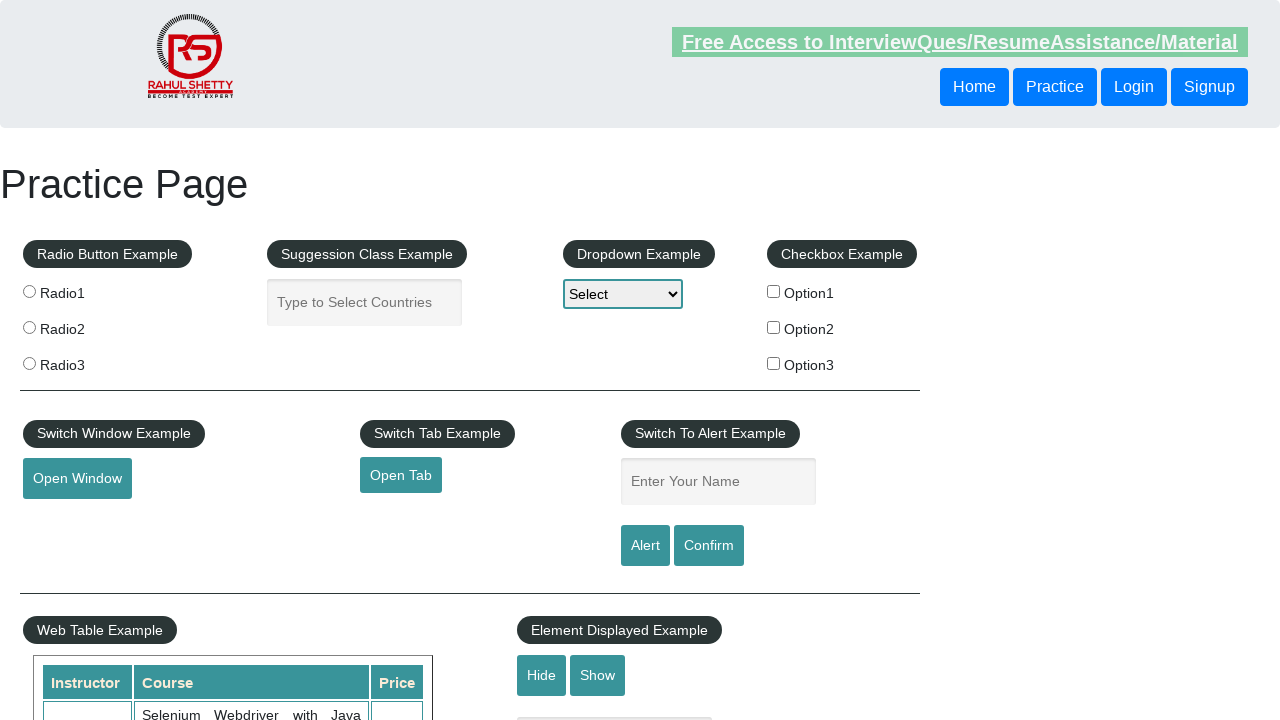

Retrieved href attribute from footer link
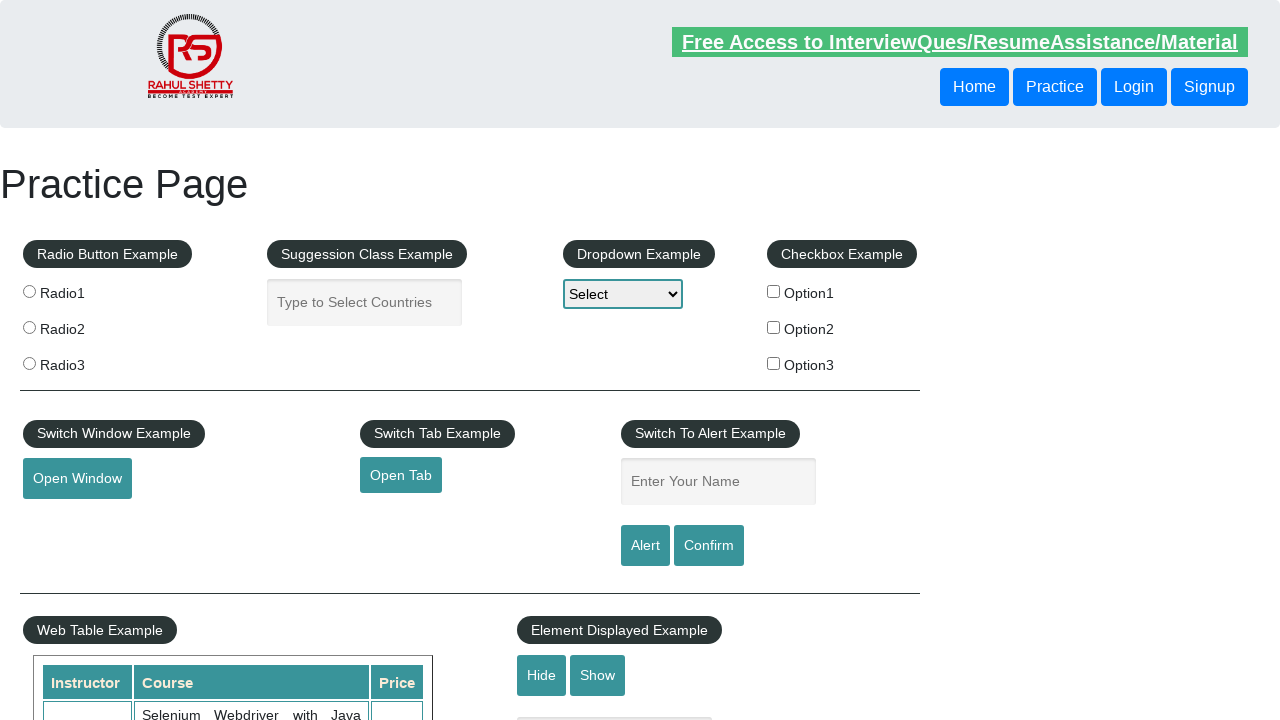

Retrieved text content from footer link
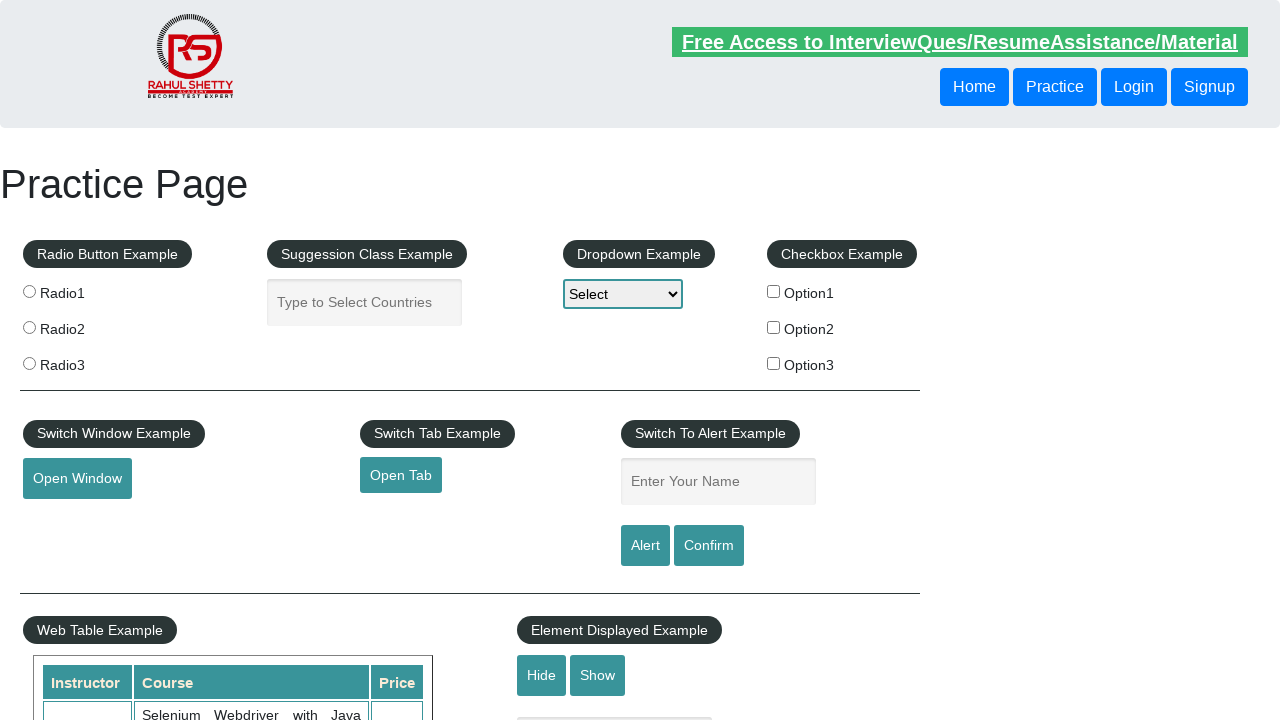

Verified link 'Dummy Content for Testing.' has valid URL: #
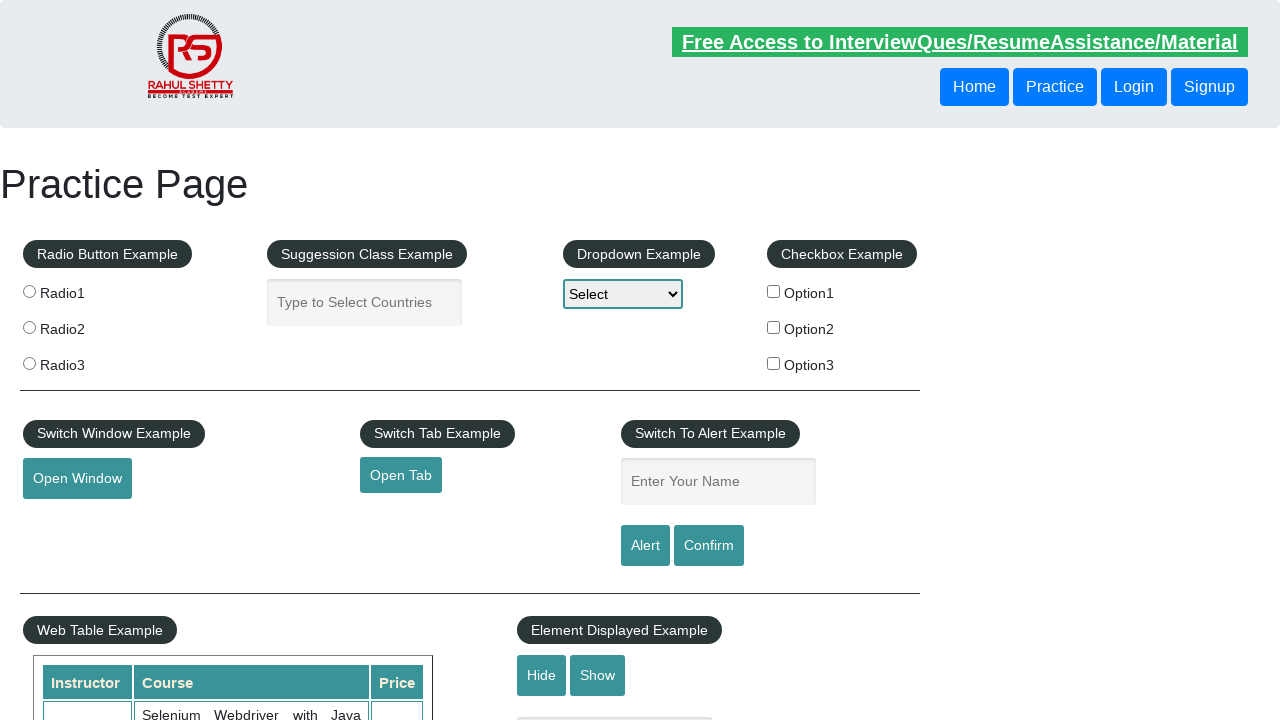

Retrieved href attribute from footer link
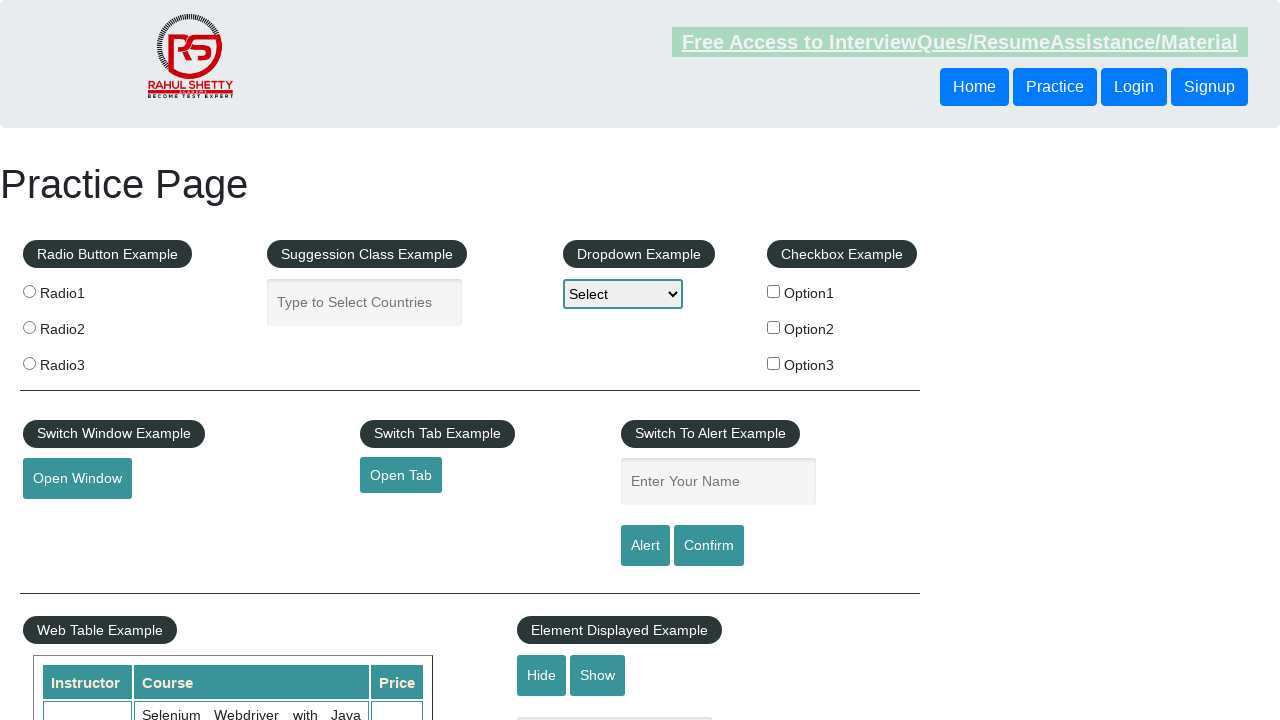

Retrieved text content from footer link
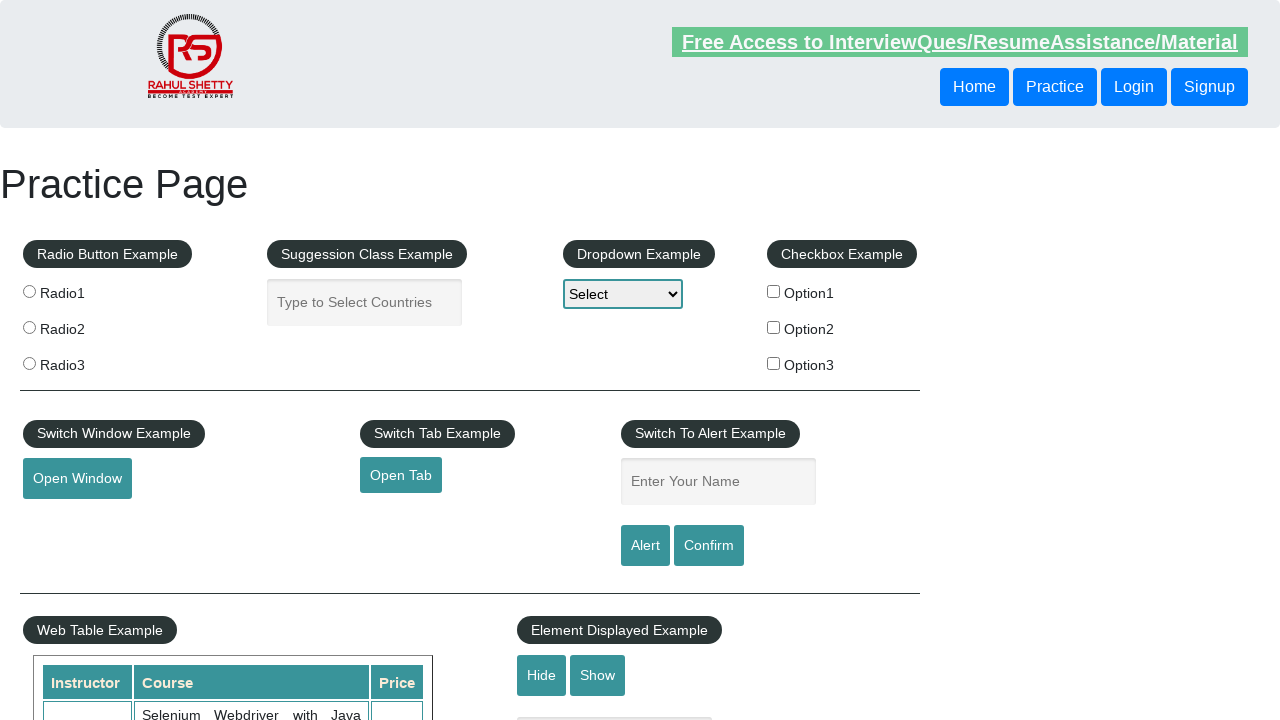

Verified link 'Dummy Content for Testing.' has valid URL: #
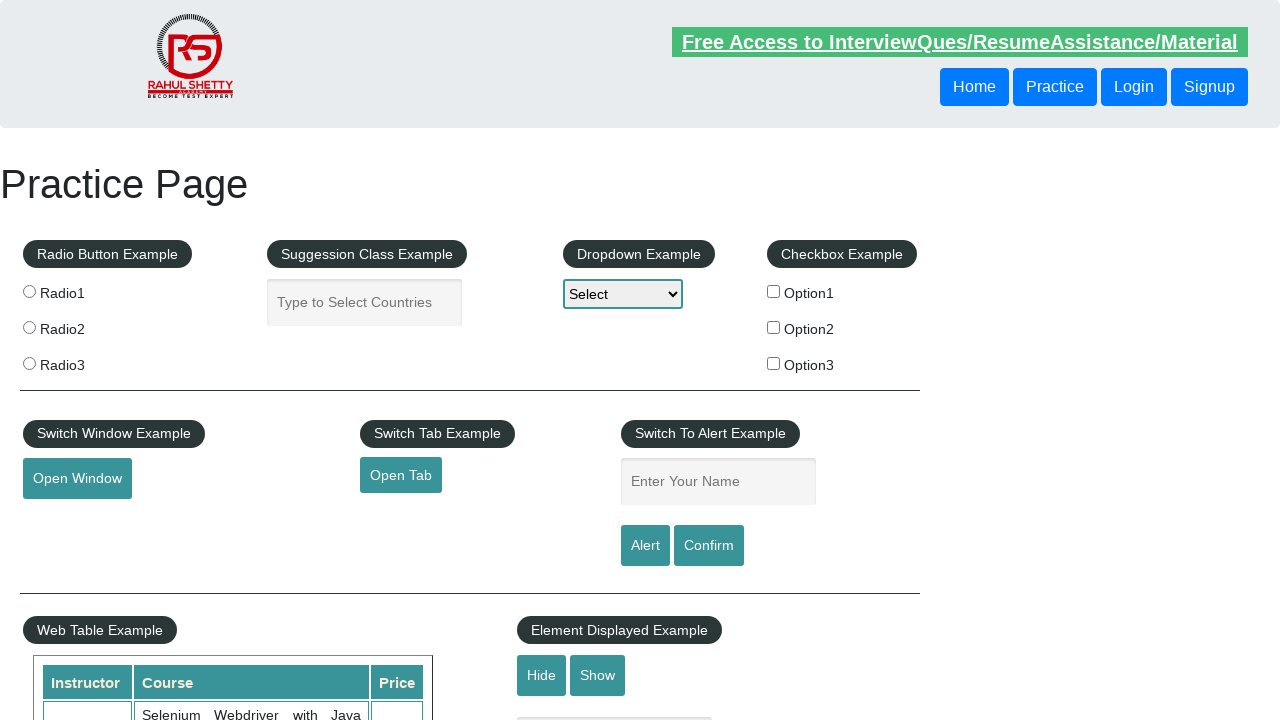

Retrieved href attribute from footer link
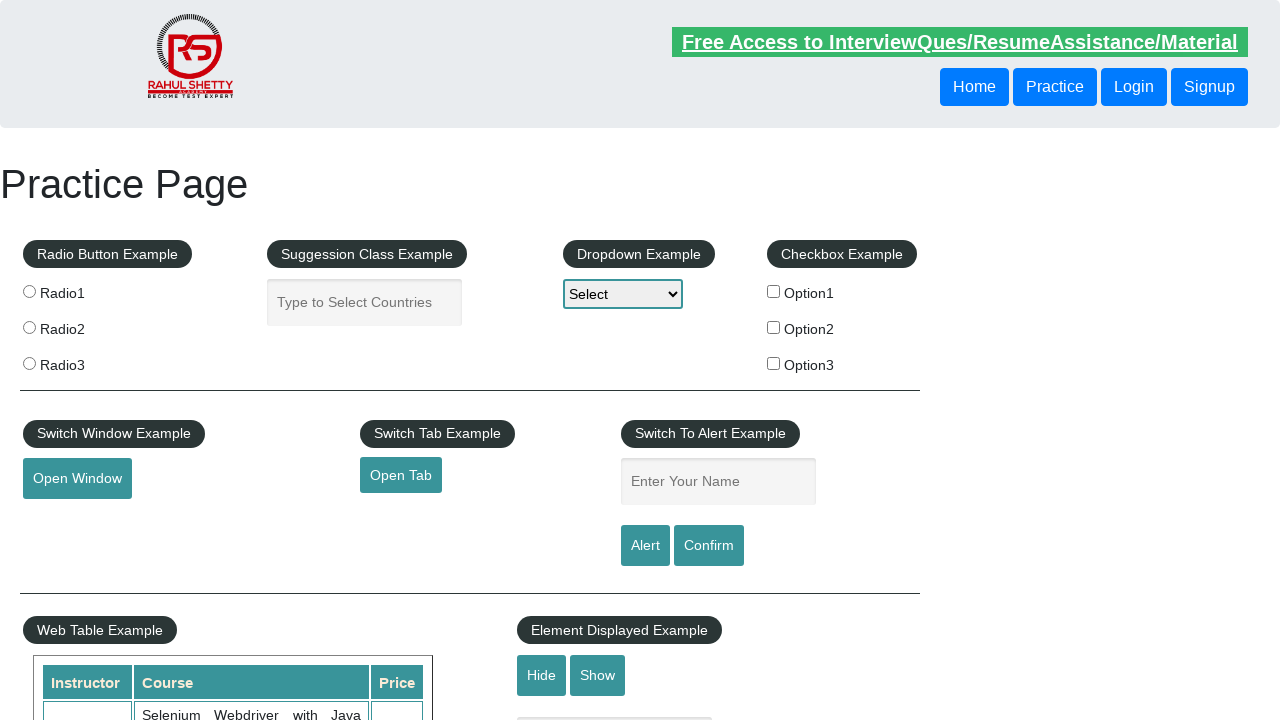

Retrieved text content from footer link
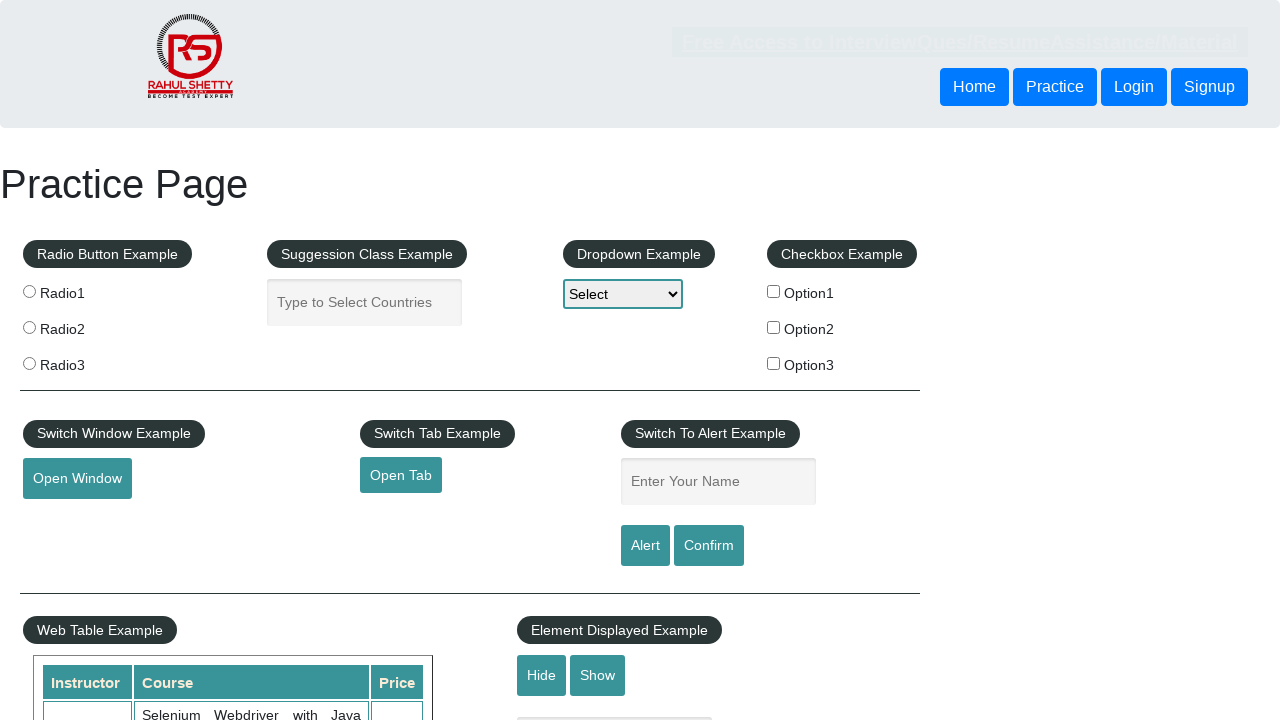

Verified link 'Dummy Content for Testing.' has valid URL: #
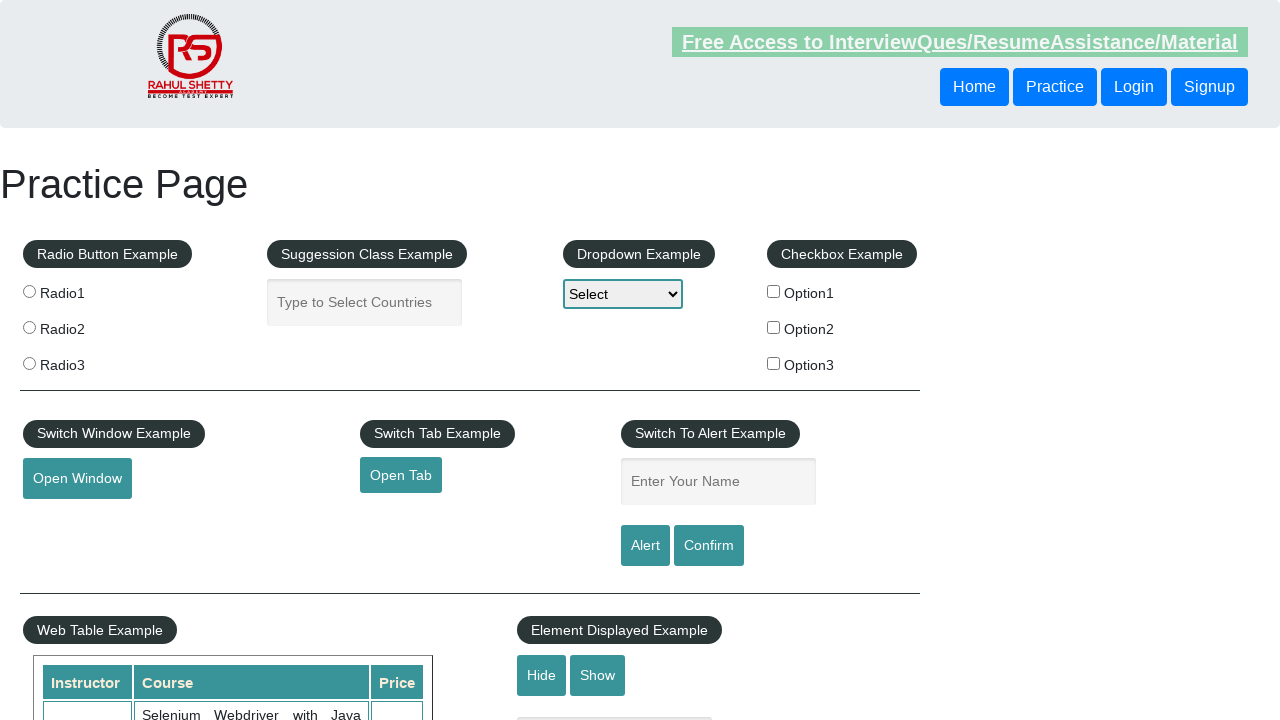

Retrieved href attribute from footer link
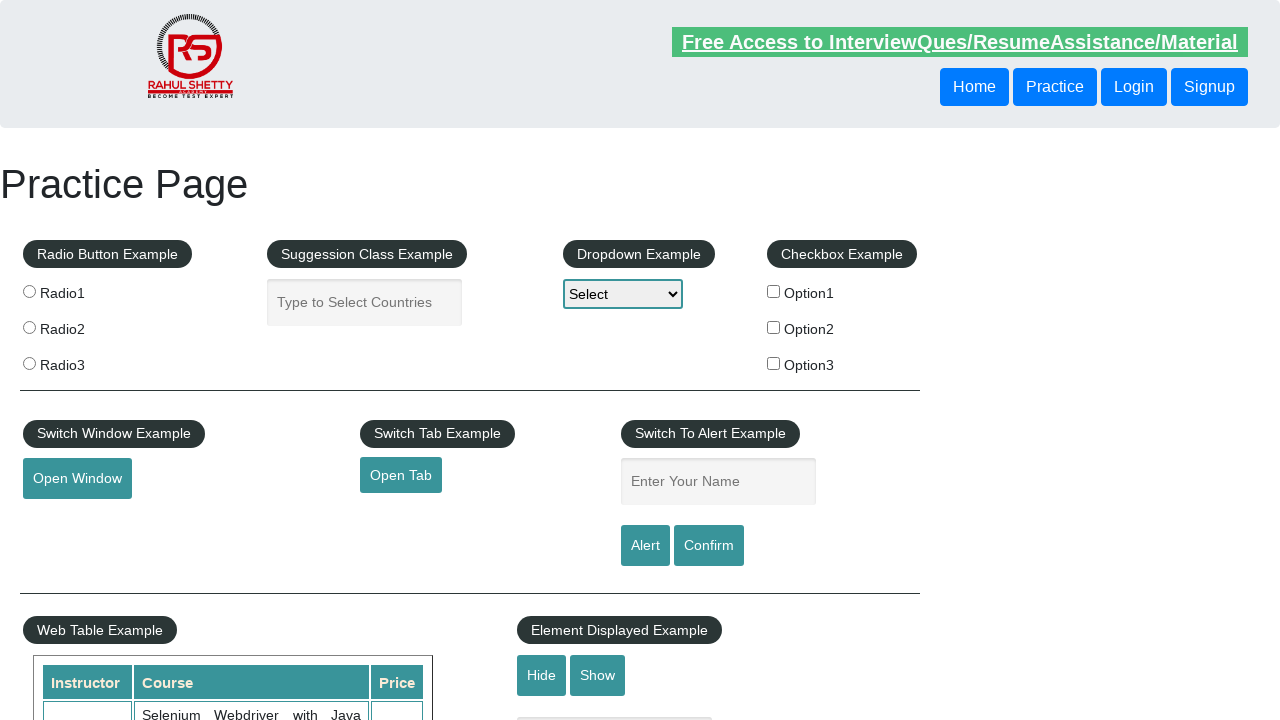

Retrieved text content from footer link
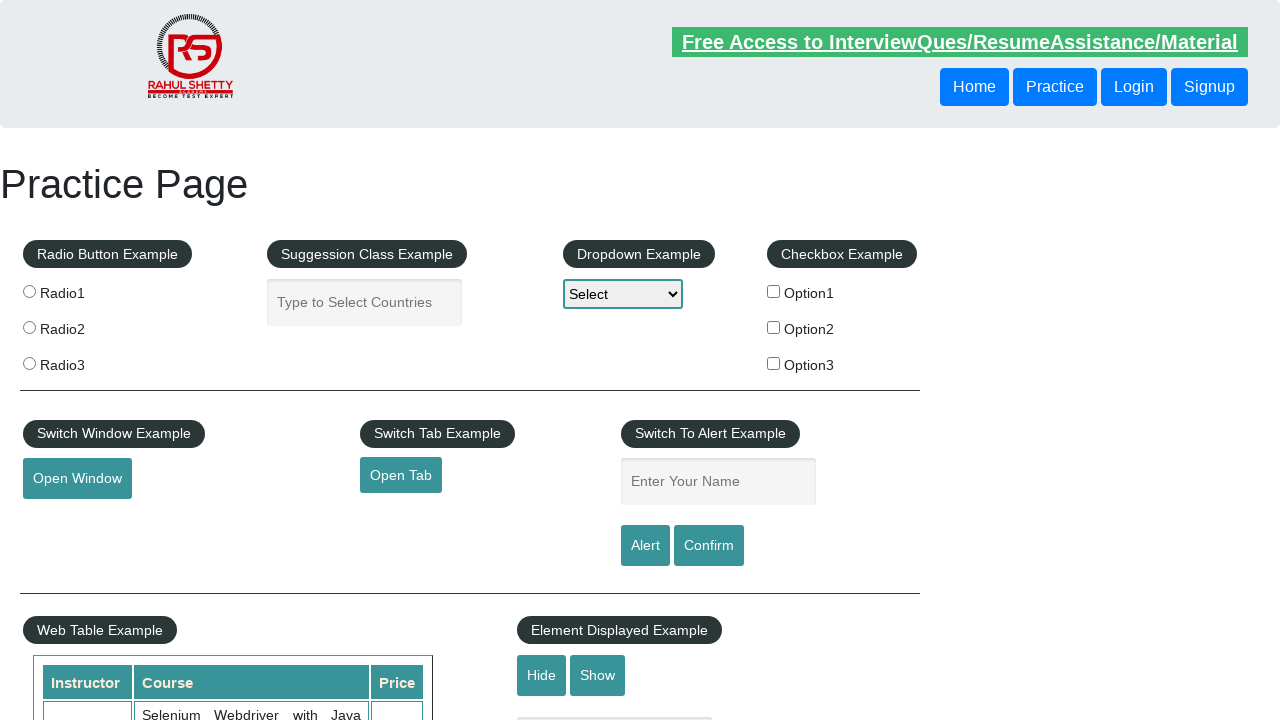

Verified link 'Contact info' has valid URL: #
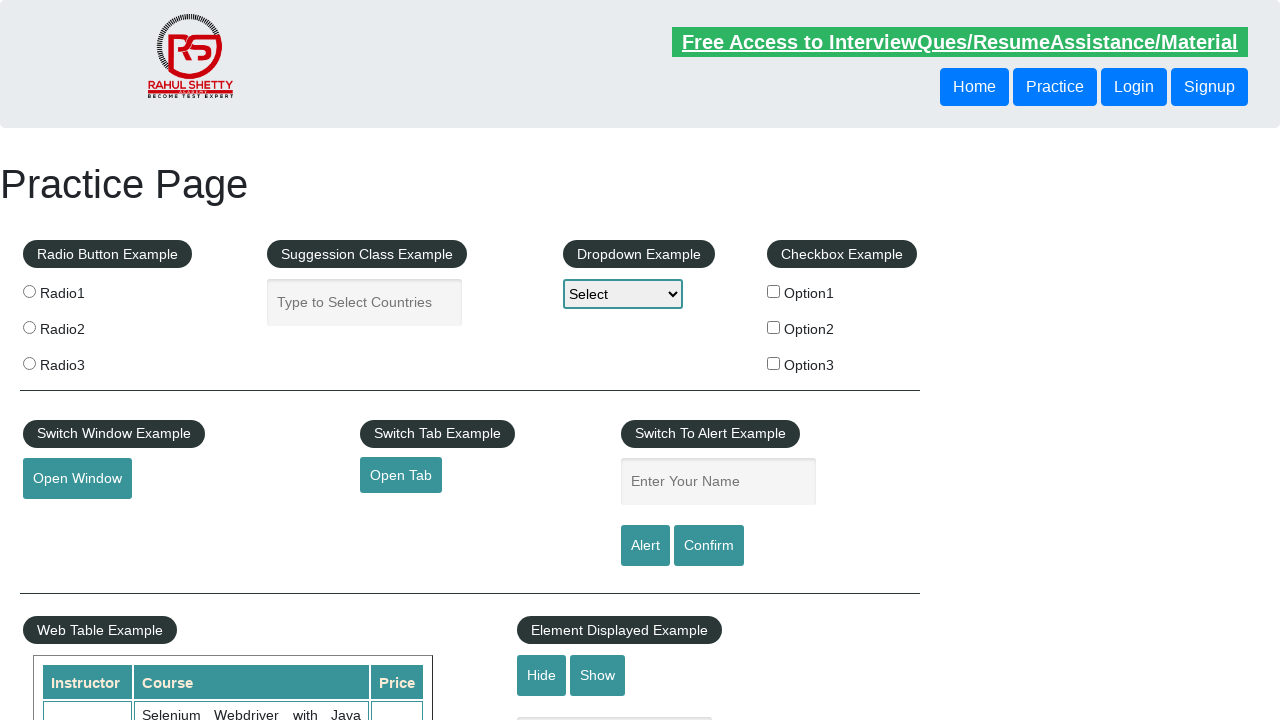

Retrieved href attribute from footer link
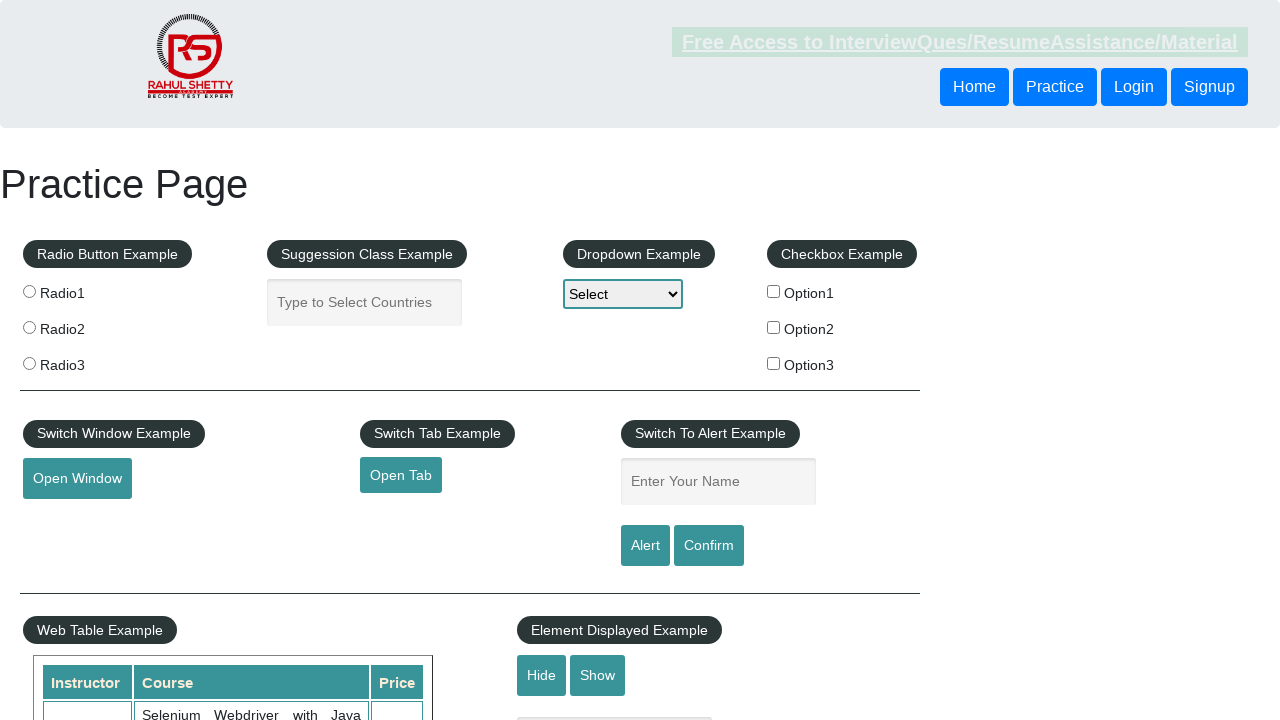

Retrieved text content from footer link
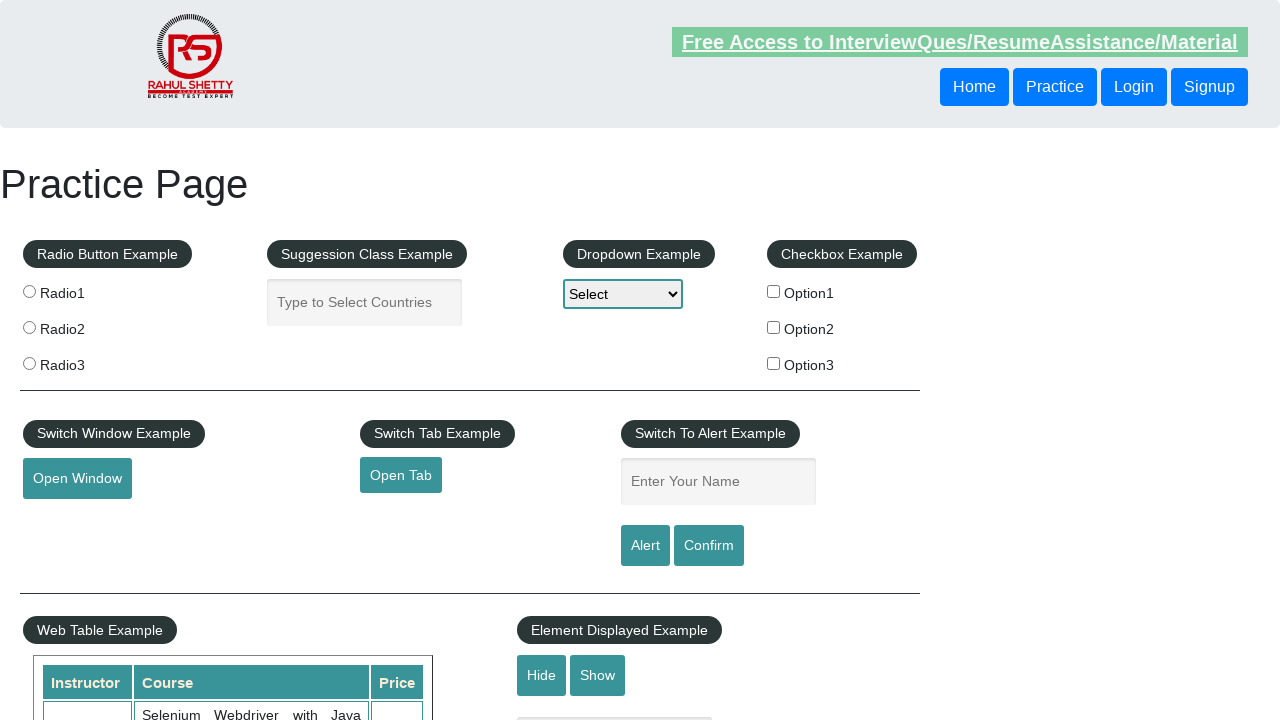

Verified link 'Dummy Content for Testing.' has valid URL: #
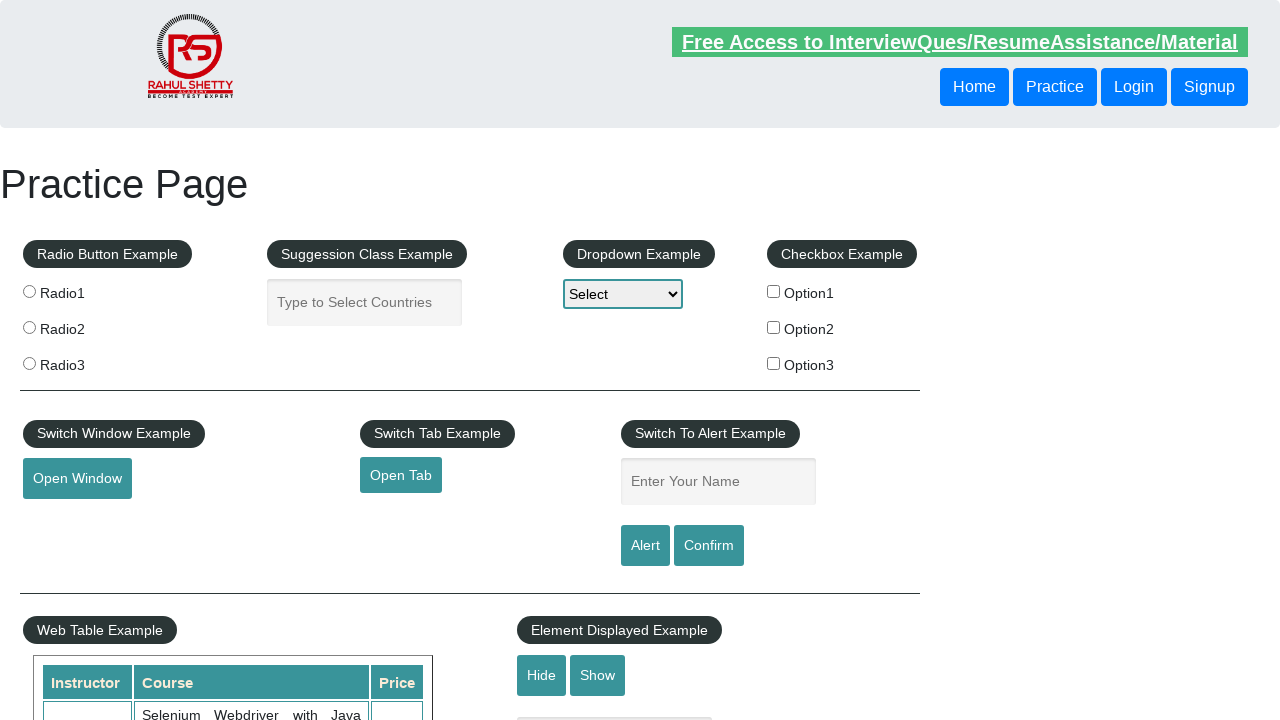

Retrieved href attribute from footer link
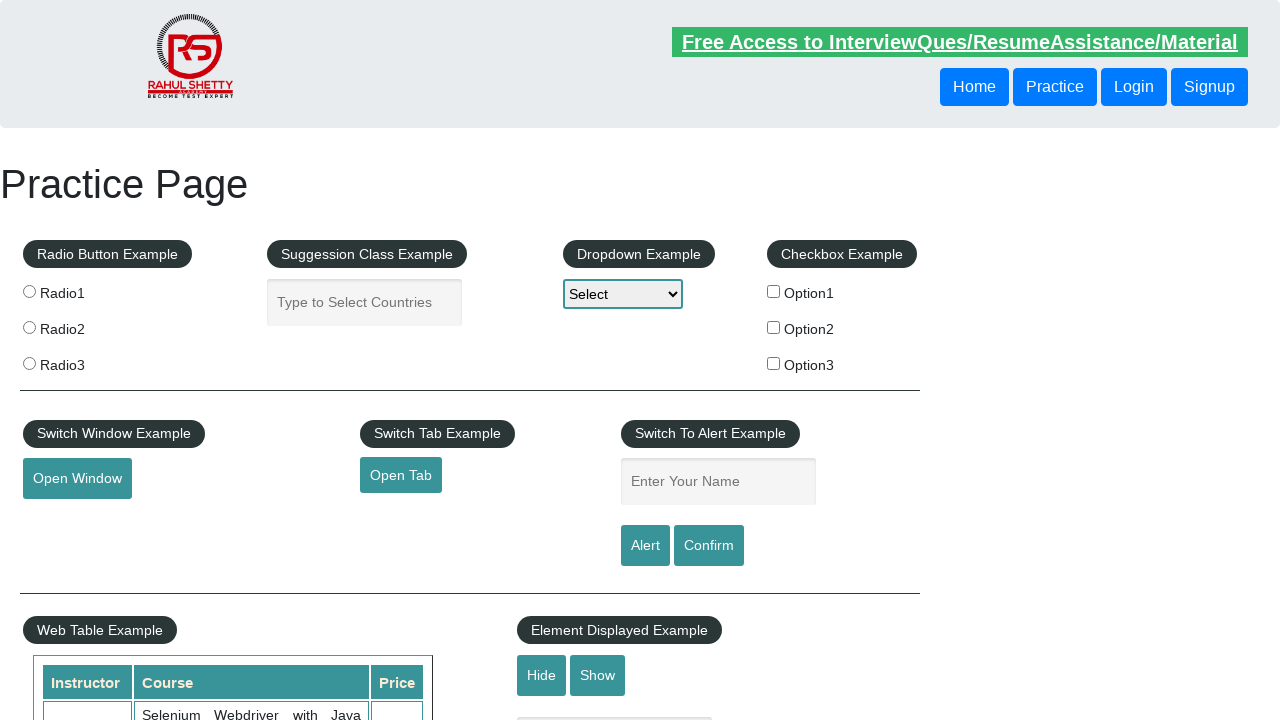

Retrieved text content from footer link
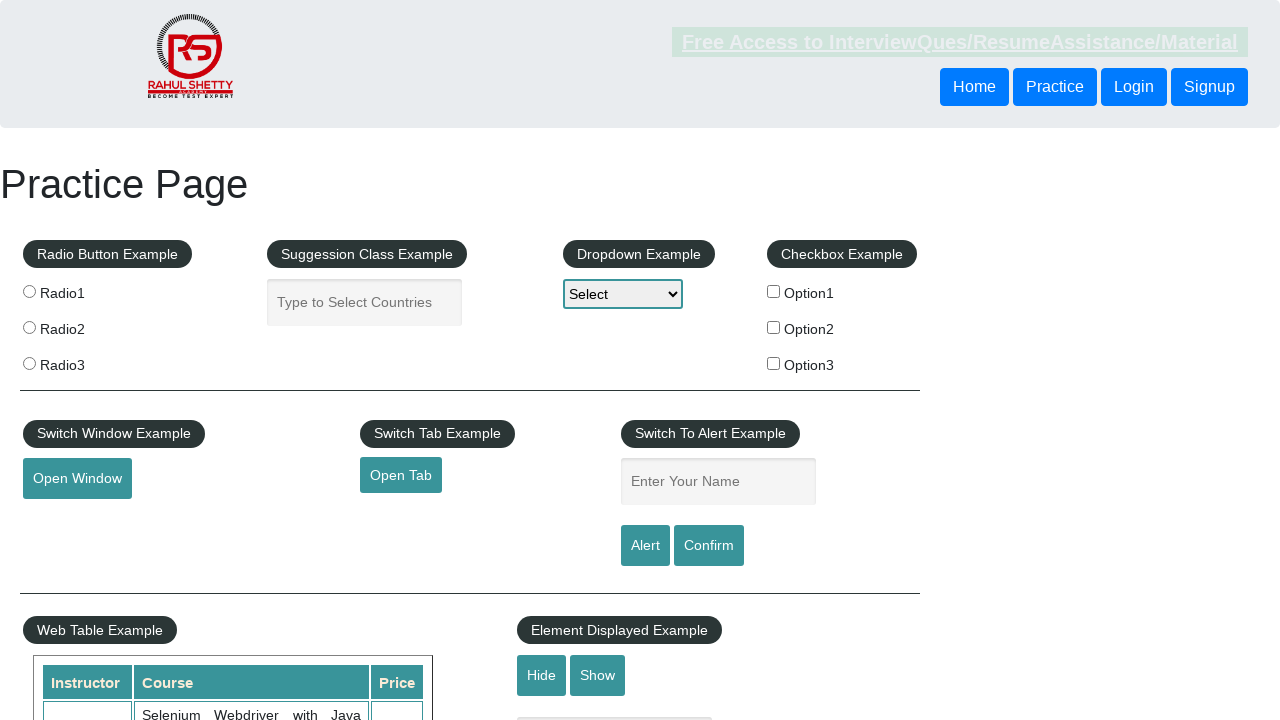

Verified link 'Dummy Content for Testing.' has valid URL: #
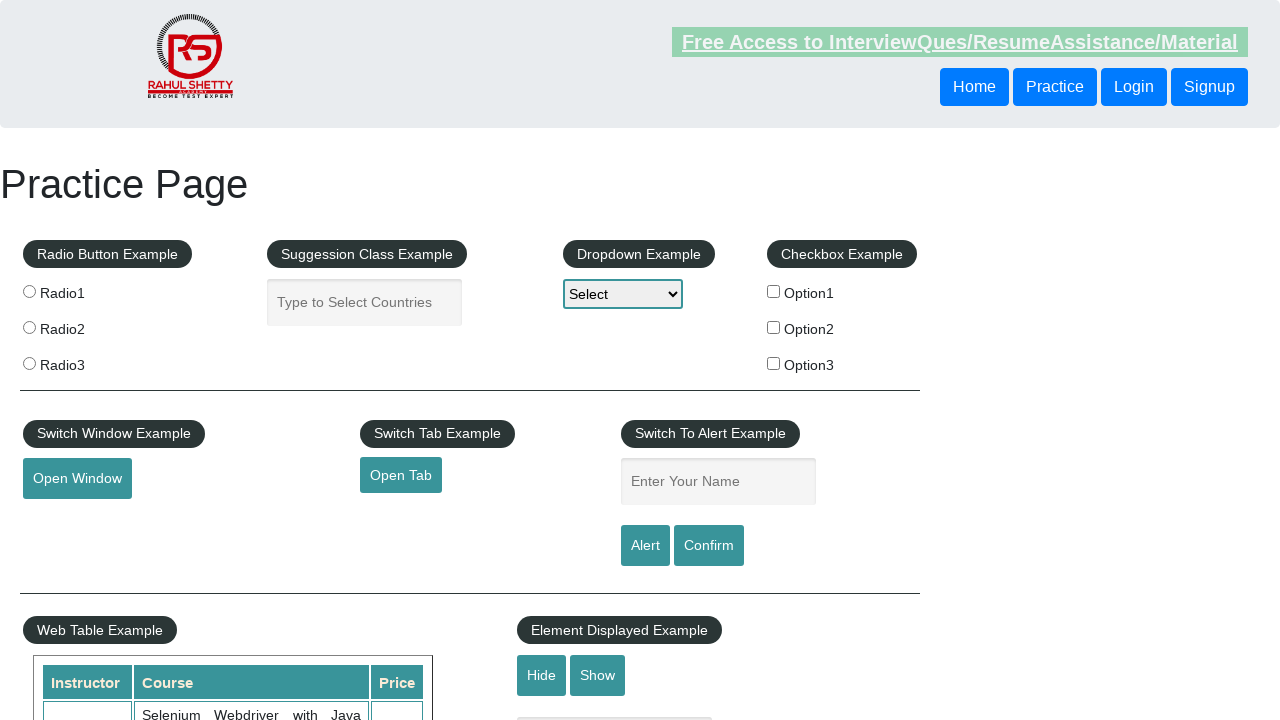

Retrieved href attribute from footer link
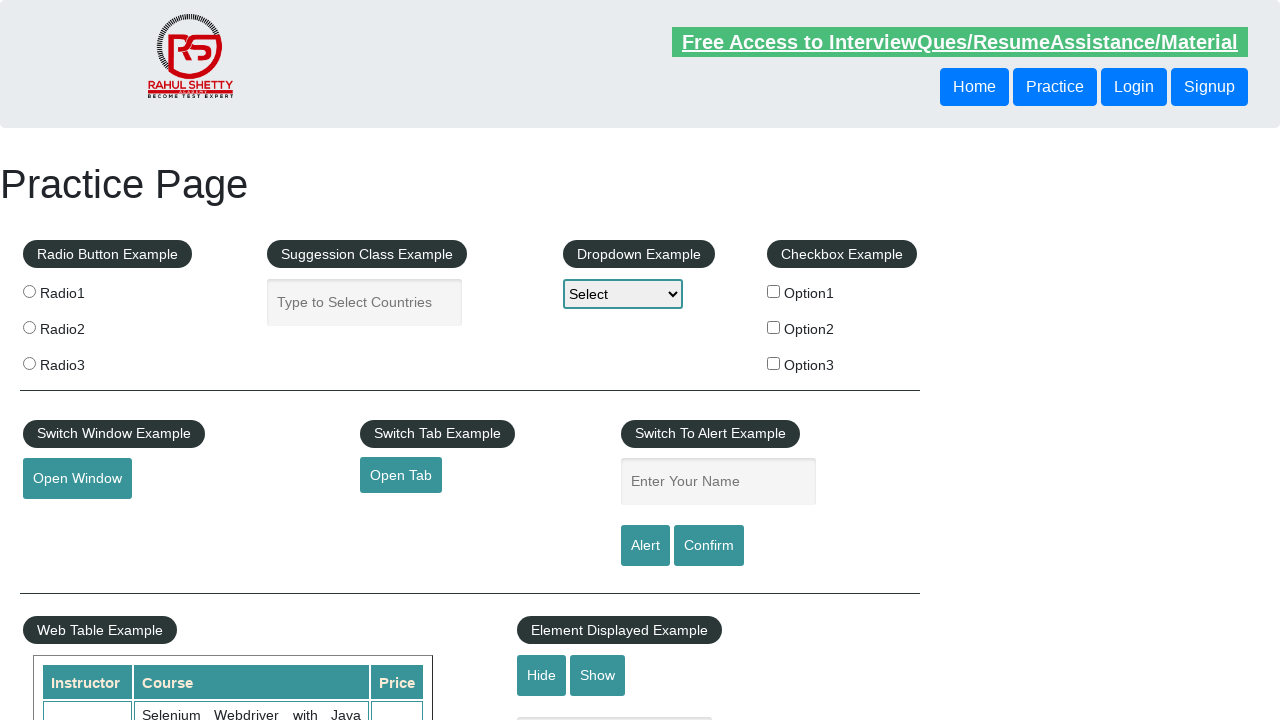

Retrieved text content from footer link
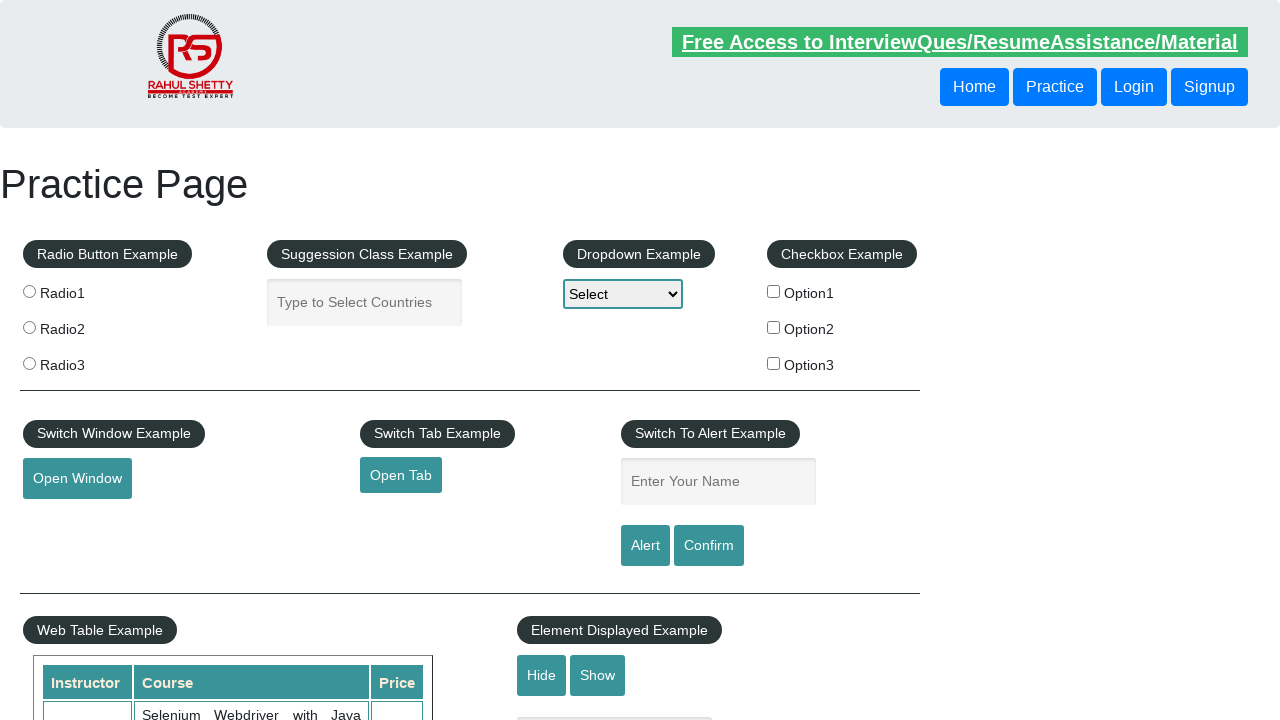

Verified link 'Dummy Content for Testing.' has valid URL: #
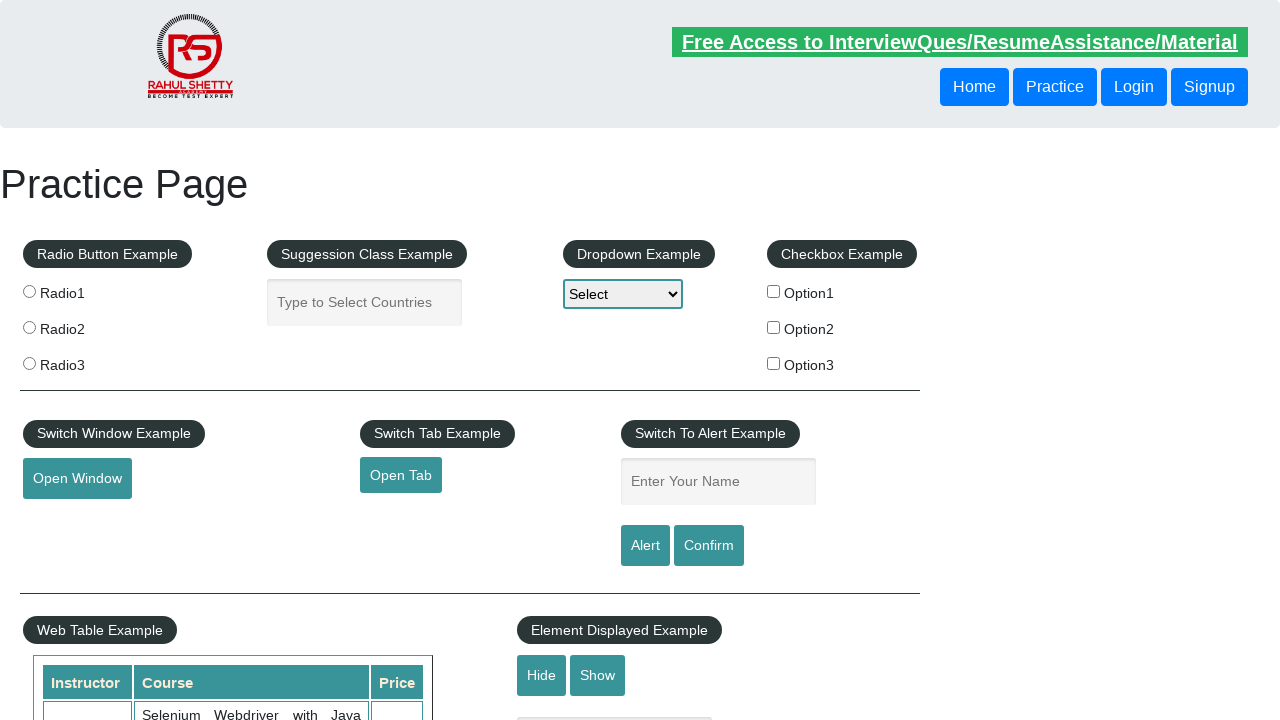

Retrieved href attribute from footer link
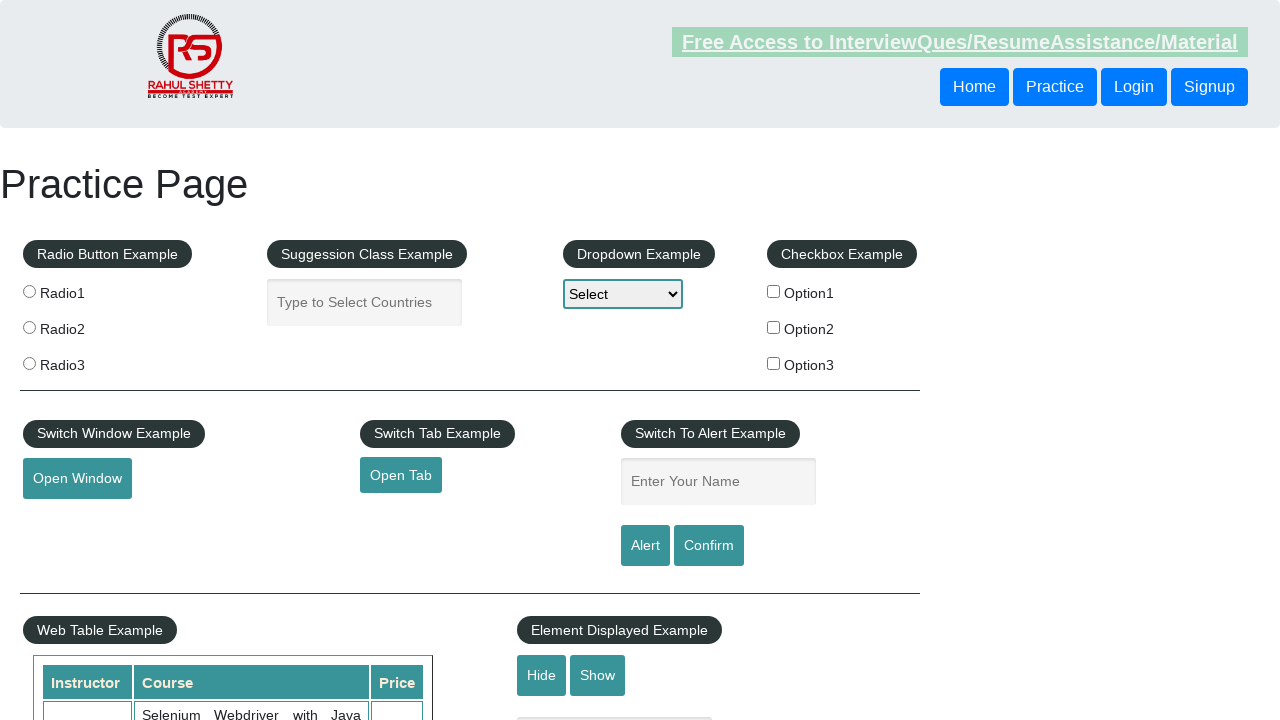

Retrieved text content from footer link
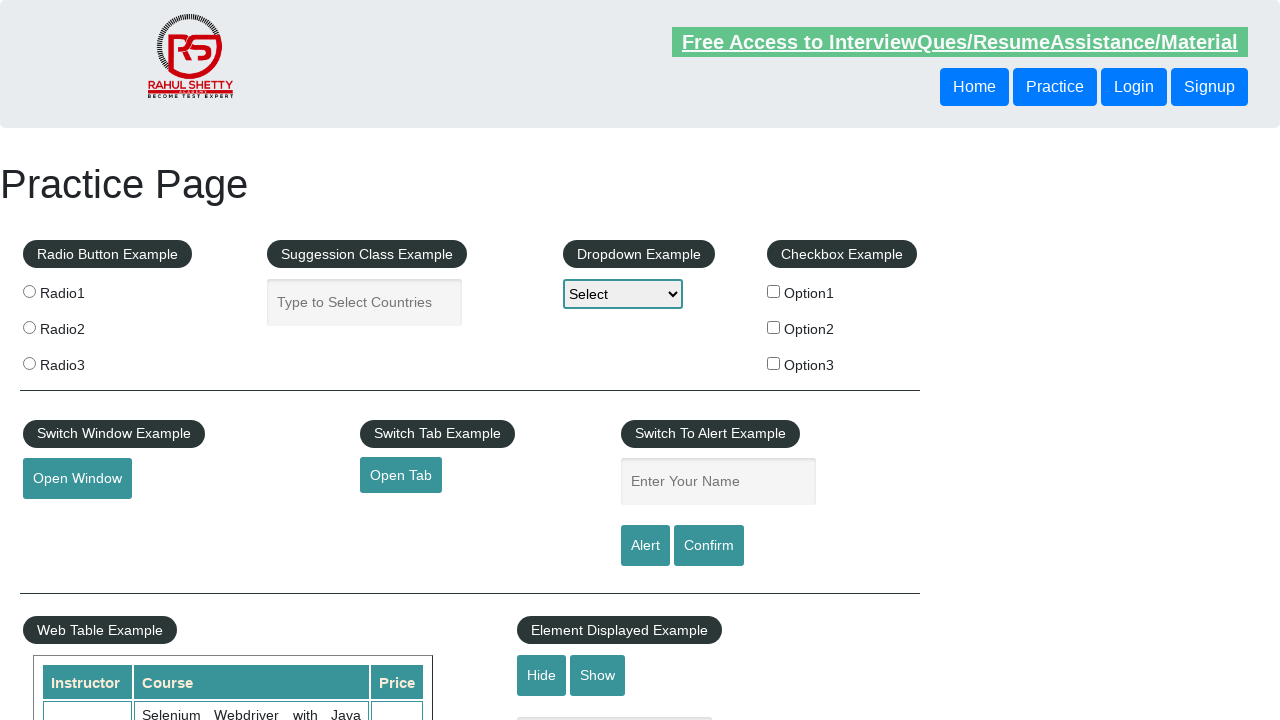

Verified link 'Dummy Content for Testing.' has valid URL: #
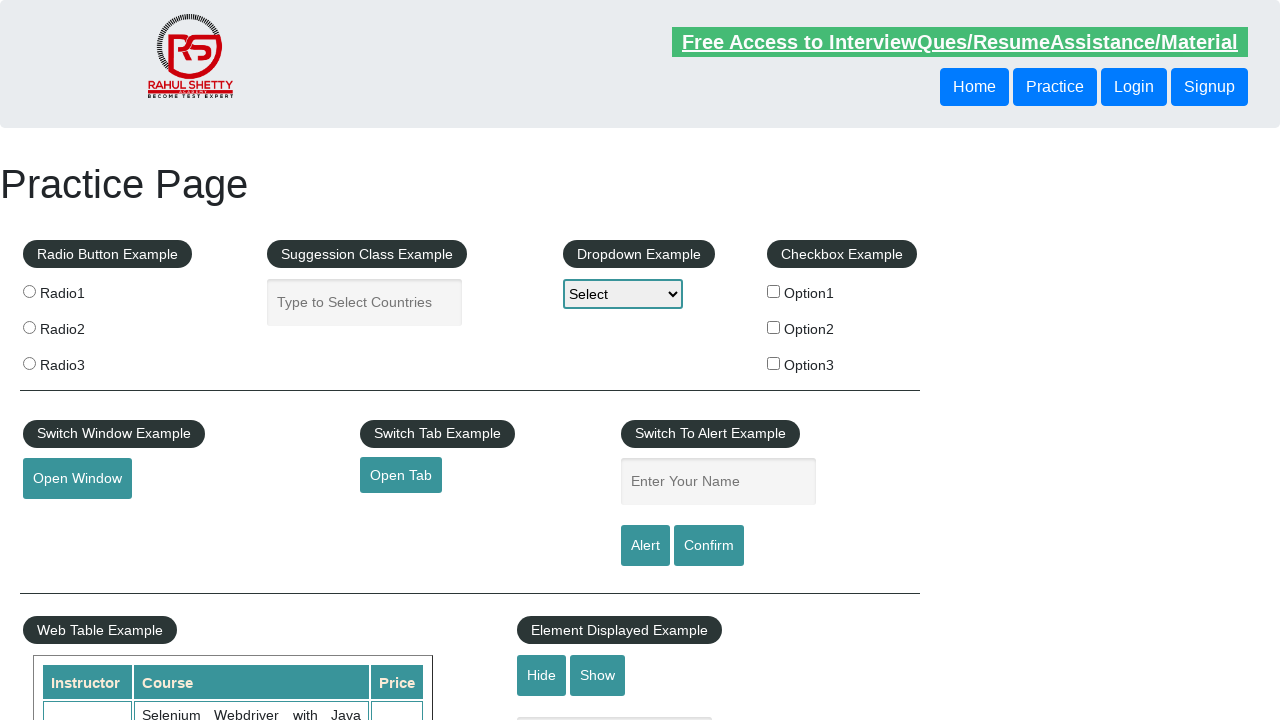

Retrieved href attribute from footer link
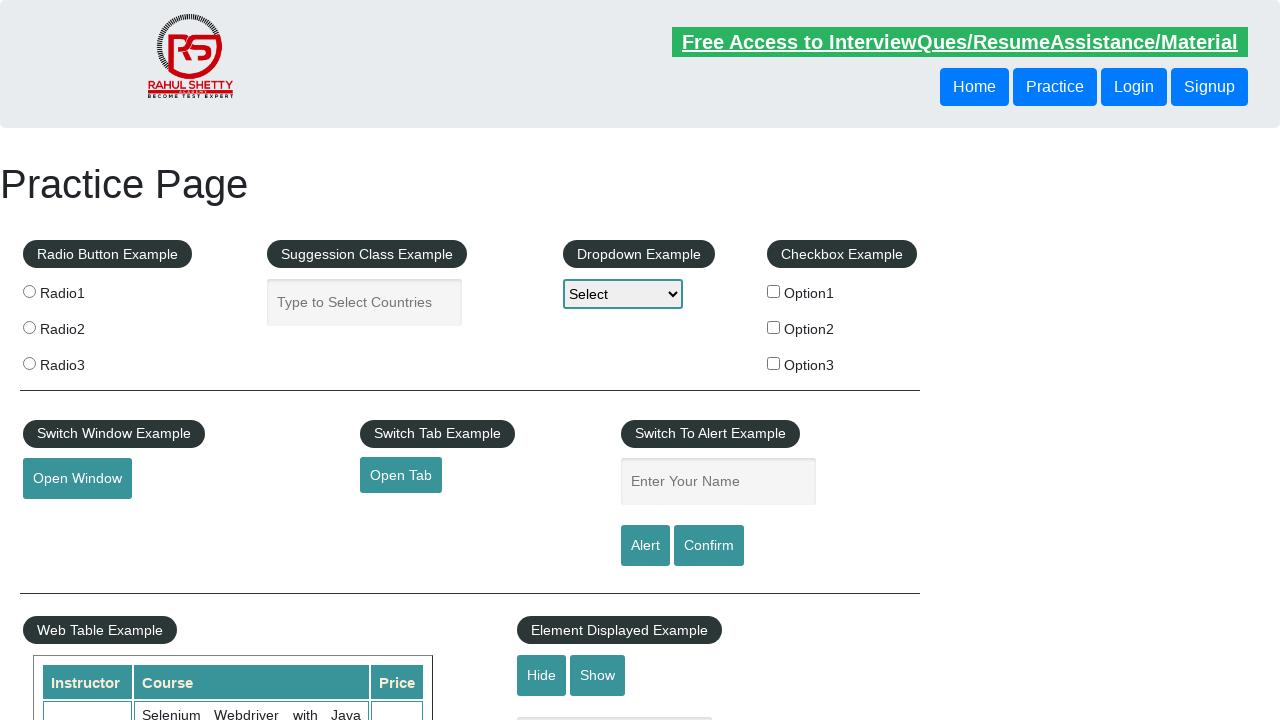

Retrieved text content from footer link
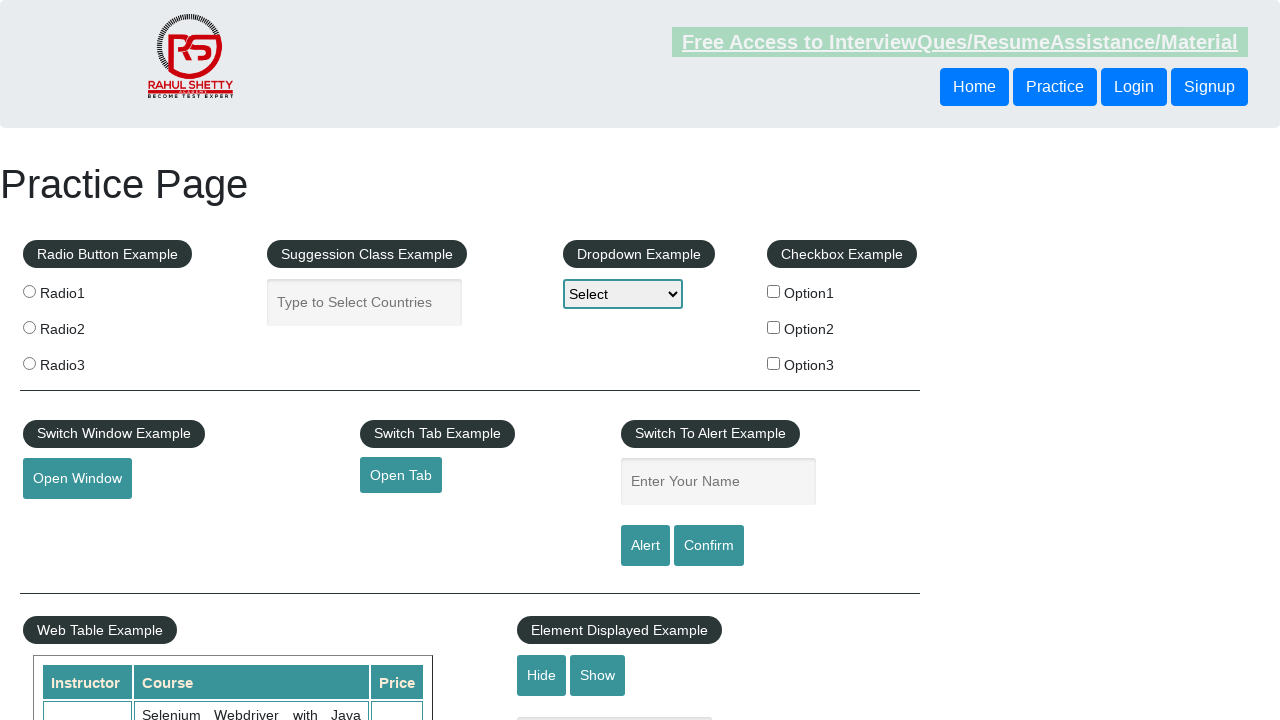

Verified link 'Social Media' has valid URL: #
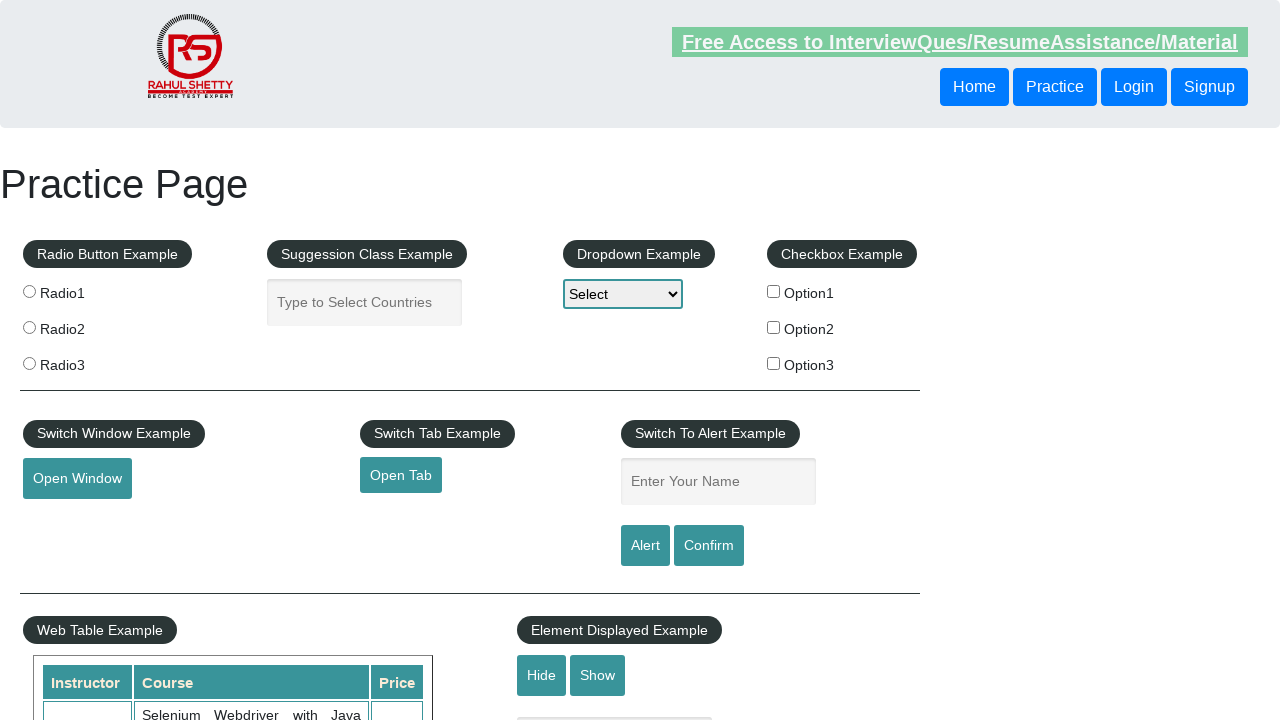

Retrieved href attribute from footer link
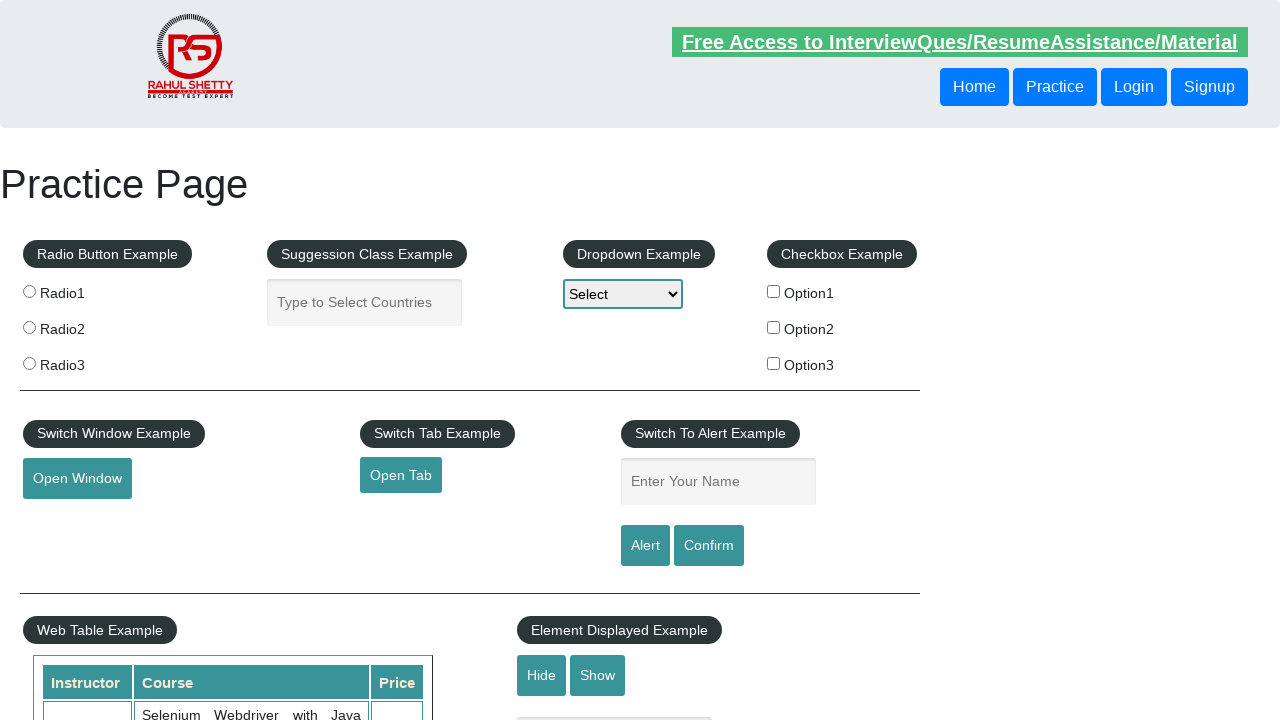

Retrieved text content from footer link
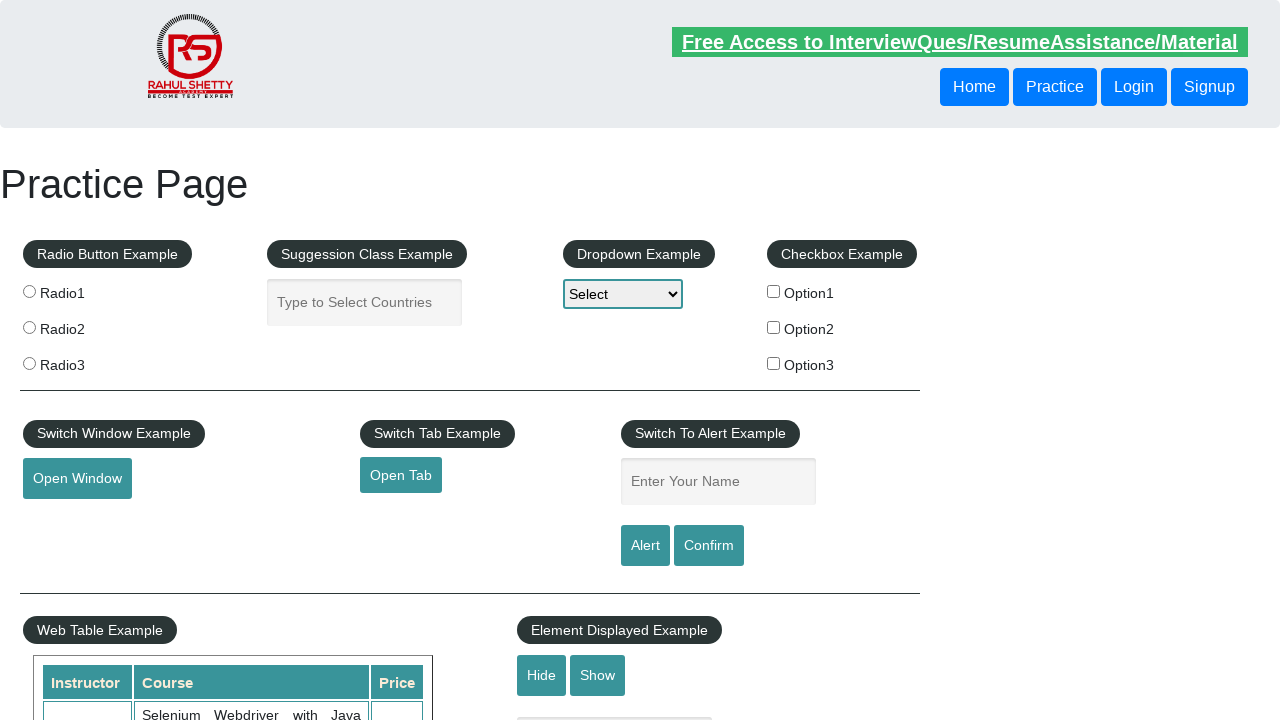

Verified link 'Facebook' has valid URL: #
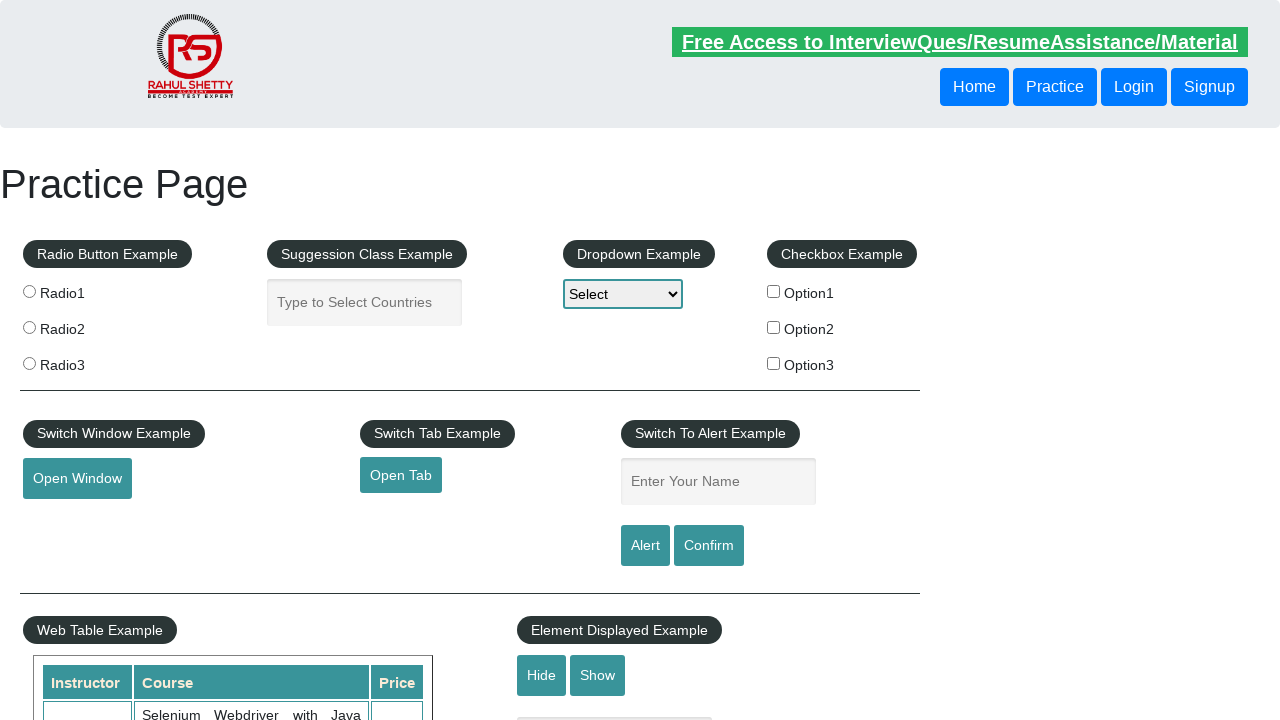

Retrieved href attribute from footer link
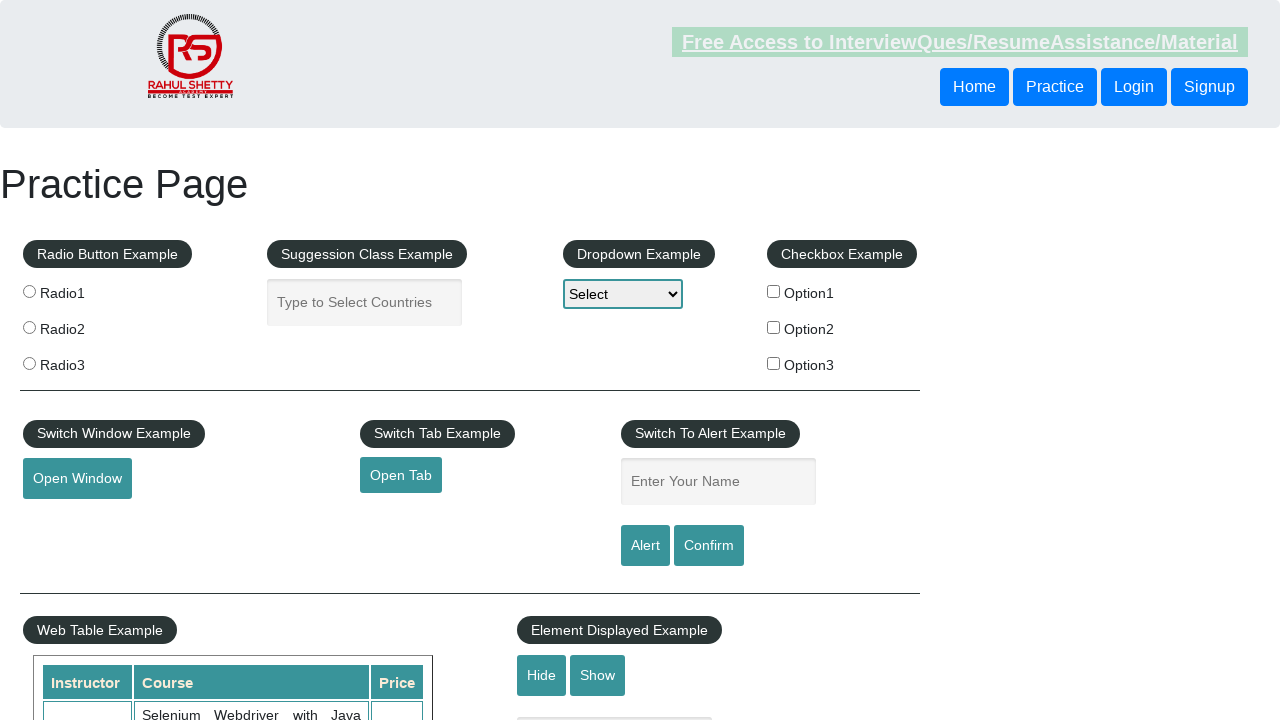

Retrieved text content from footer link
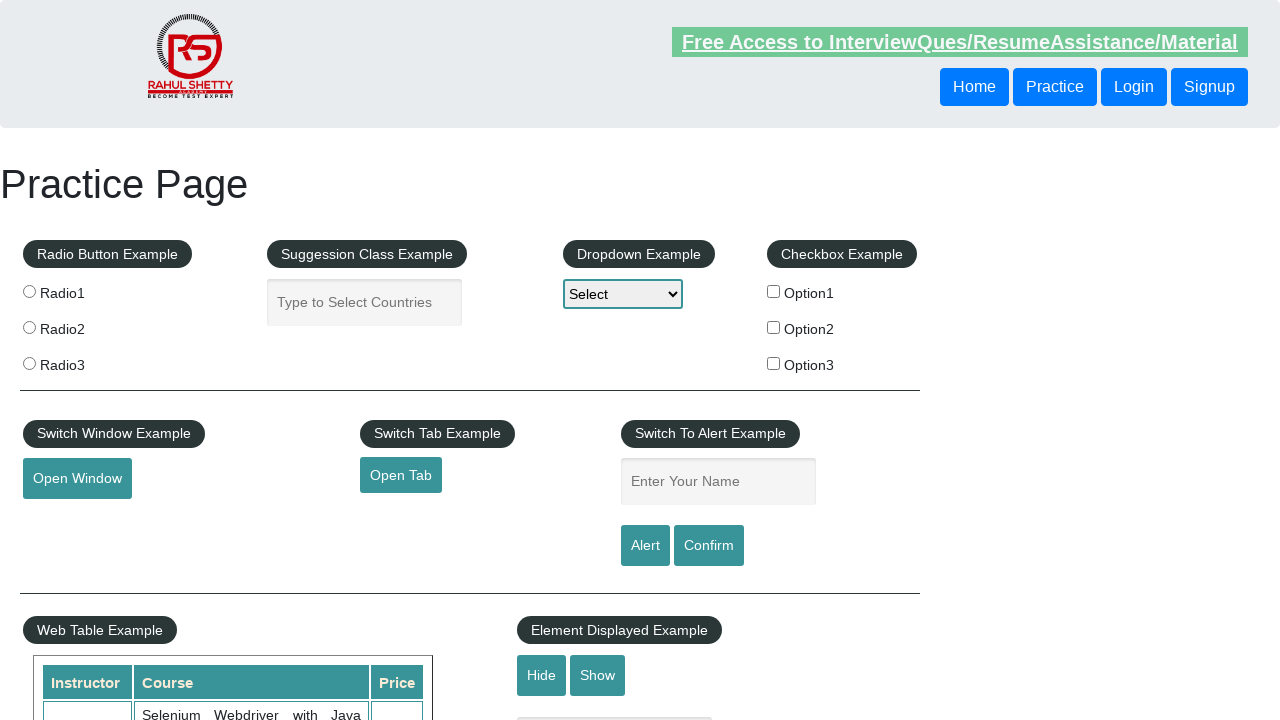

Verified link 'Twitter' has valid URL: #
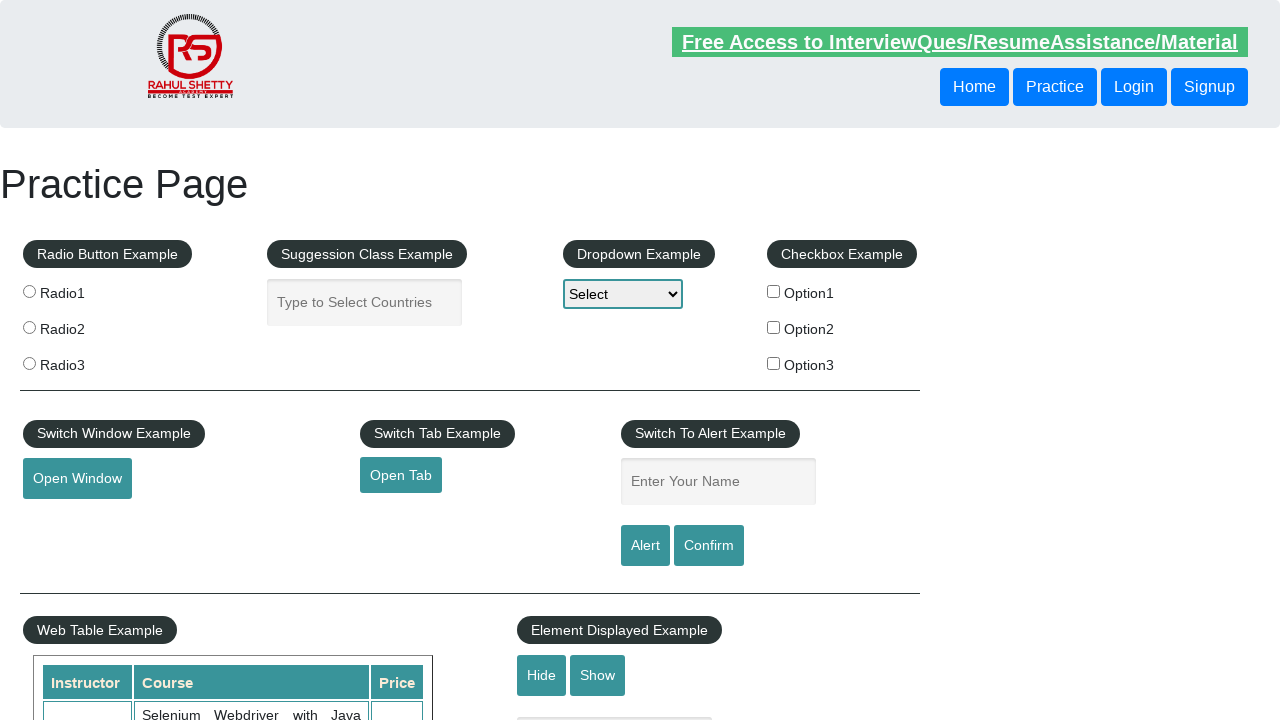

Retrieved href attribute from footer link
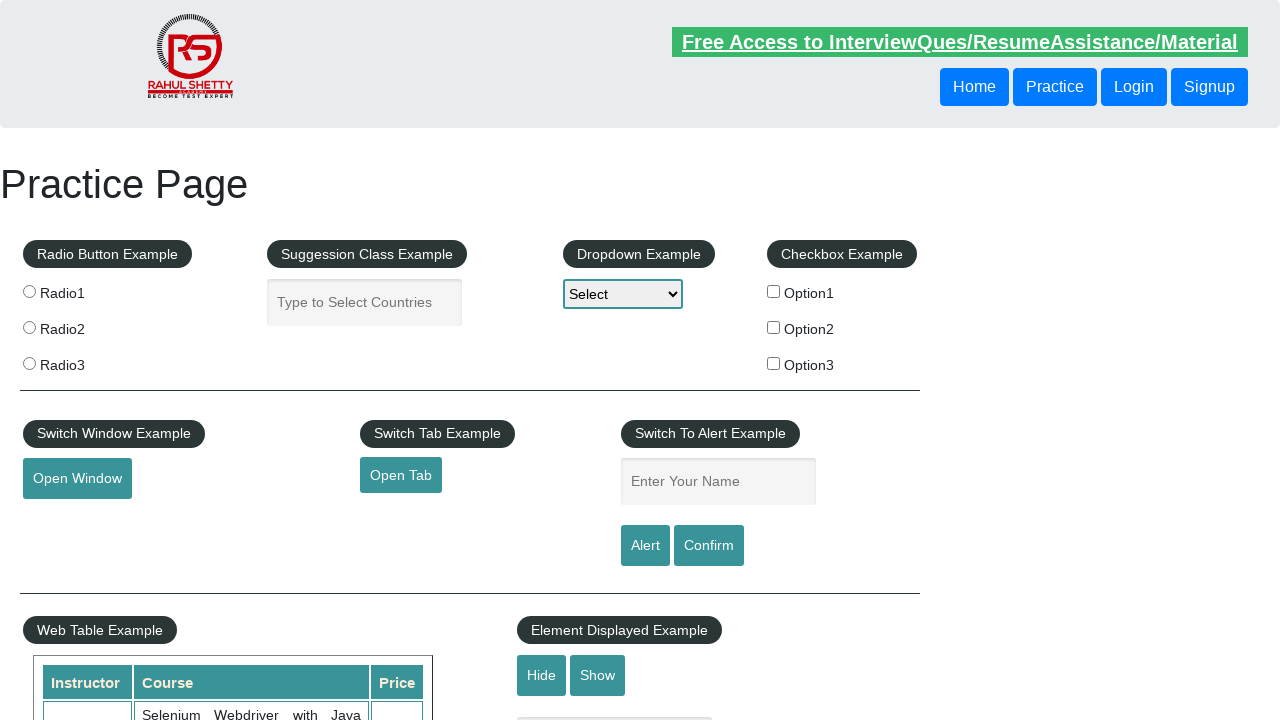

Retrieved text content from footer link
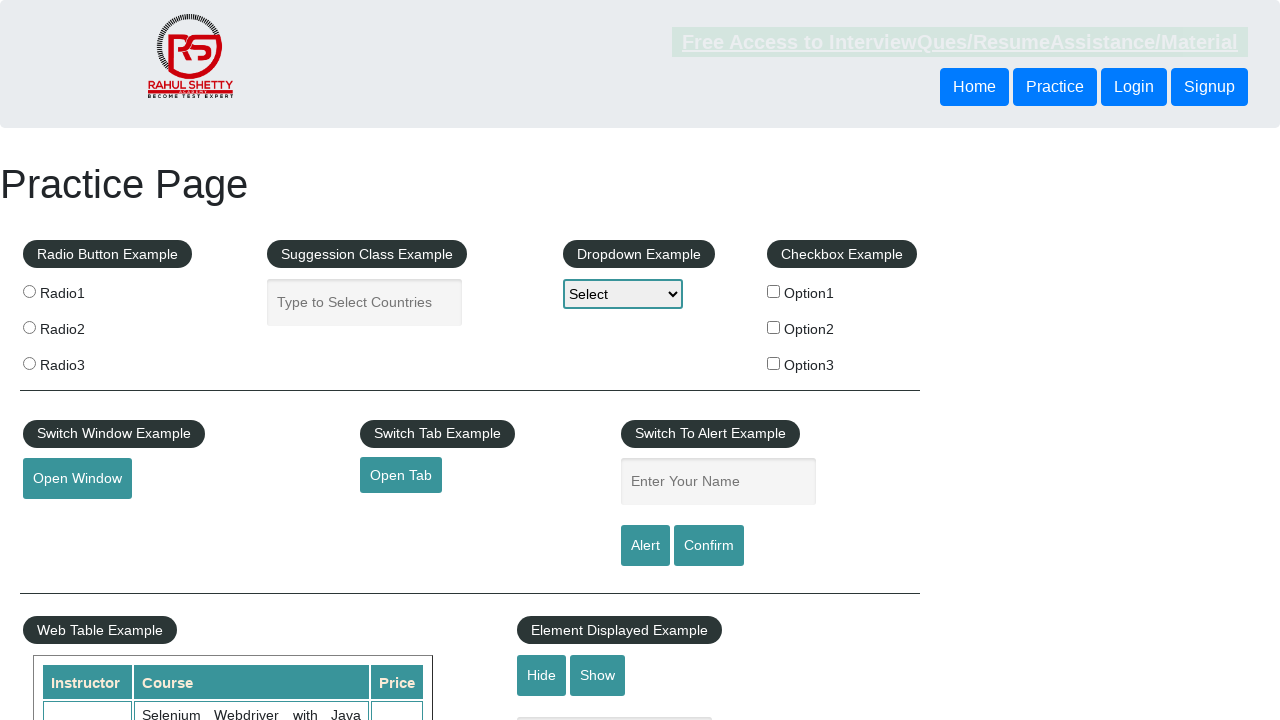

Verified link 'Google+' has valid URL: #
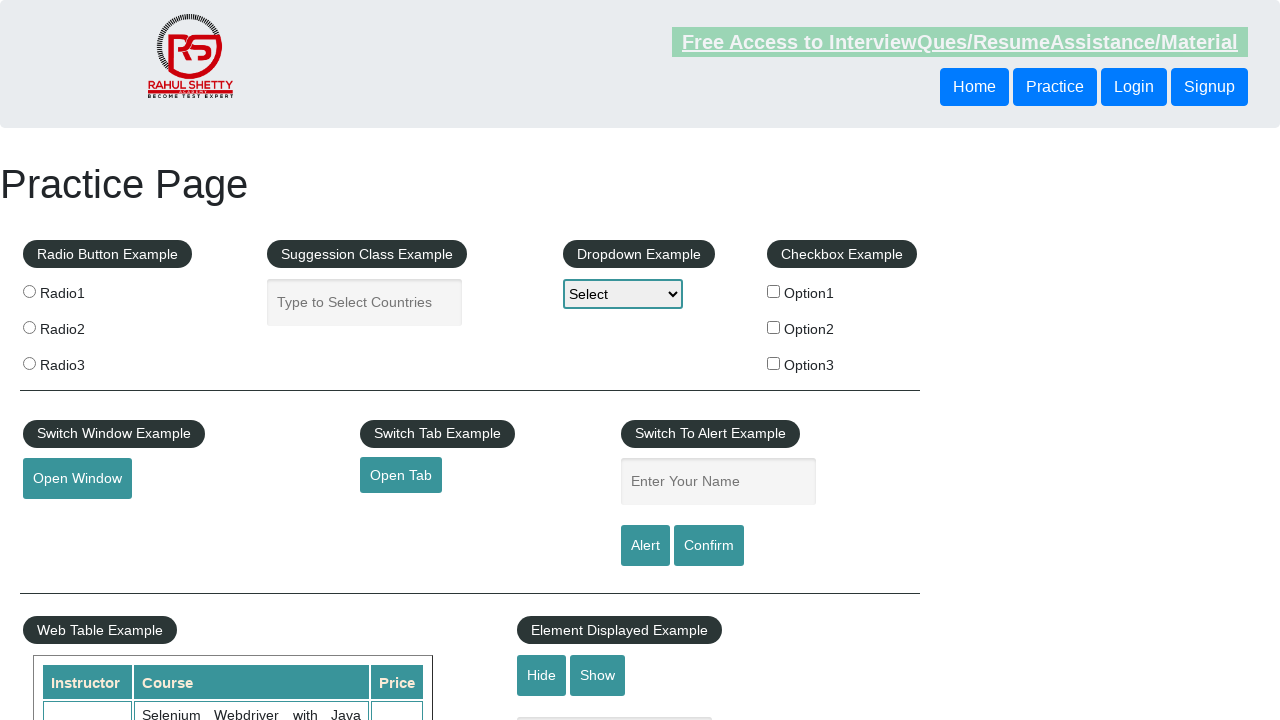

Retrieved href attribute from footer link
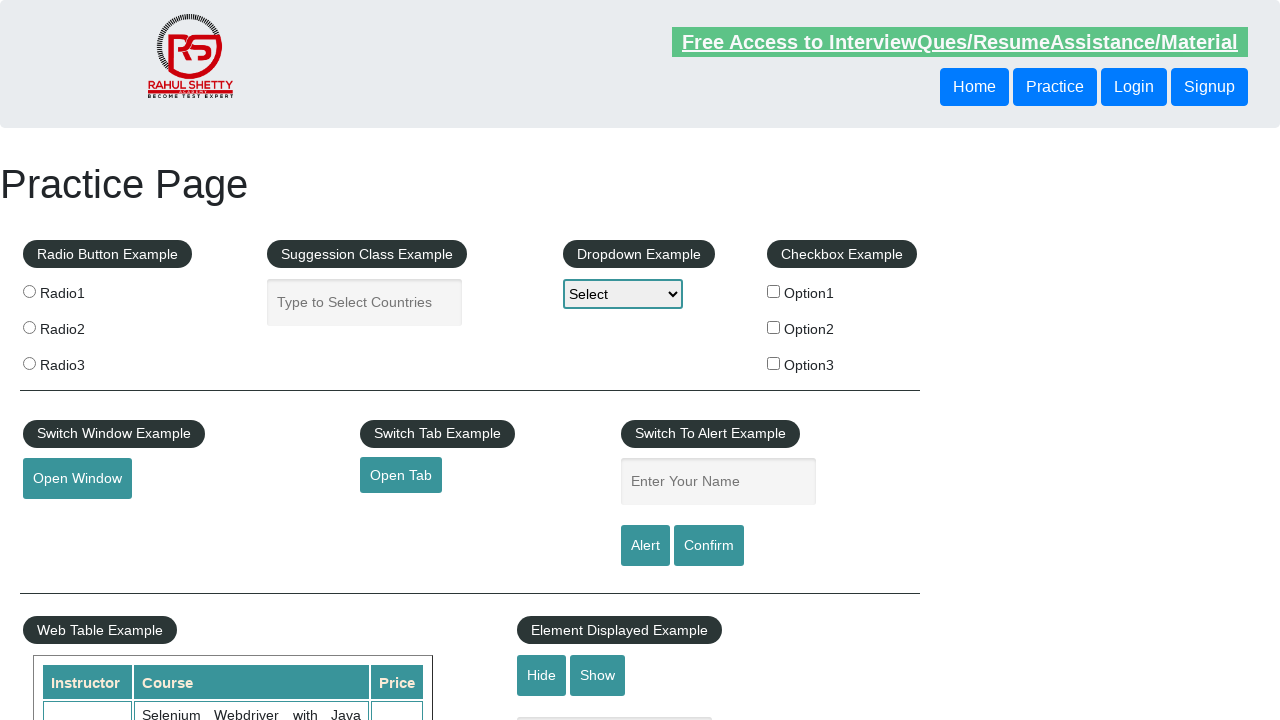

Retrieved text content from footer link
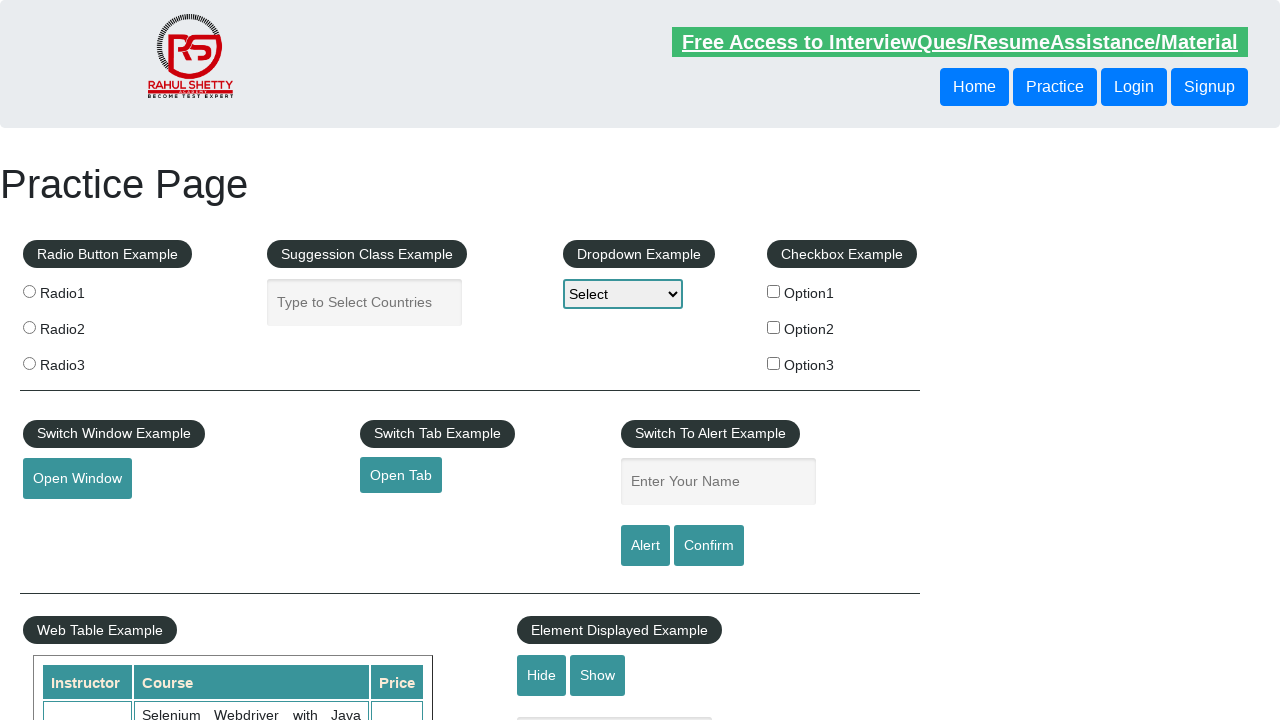

Verified link 'Youtube' has valid URL: #
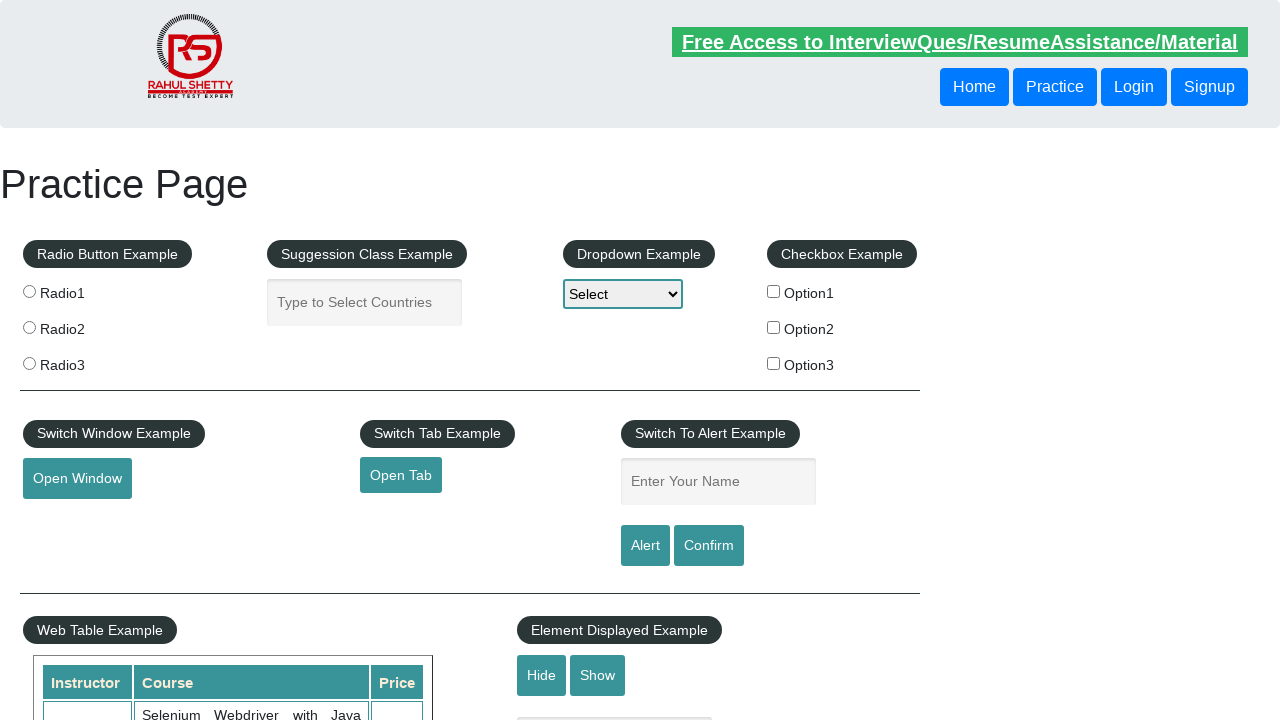

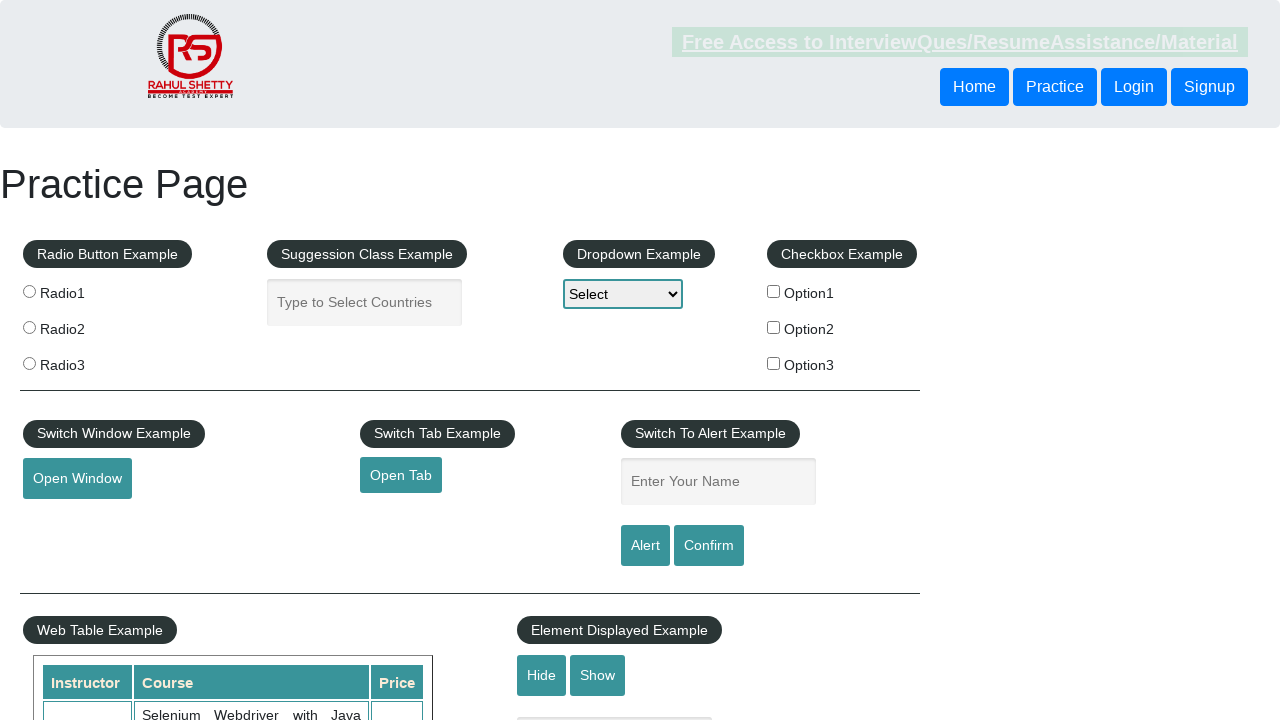